Tests scrolling functionality on an infinite scroll page by scrolling down and up multiple times using JavaScript executor

Starting URL: https://practice.cydeo.com/infinite_scroll

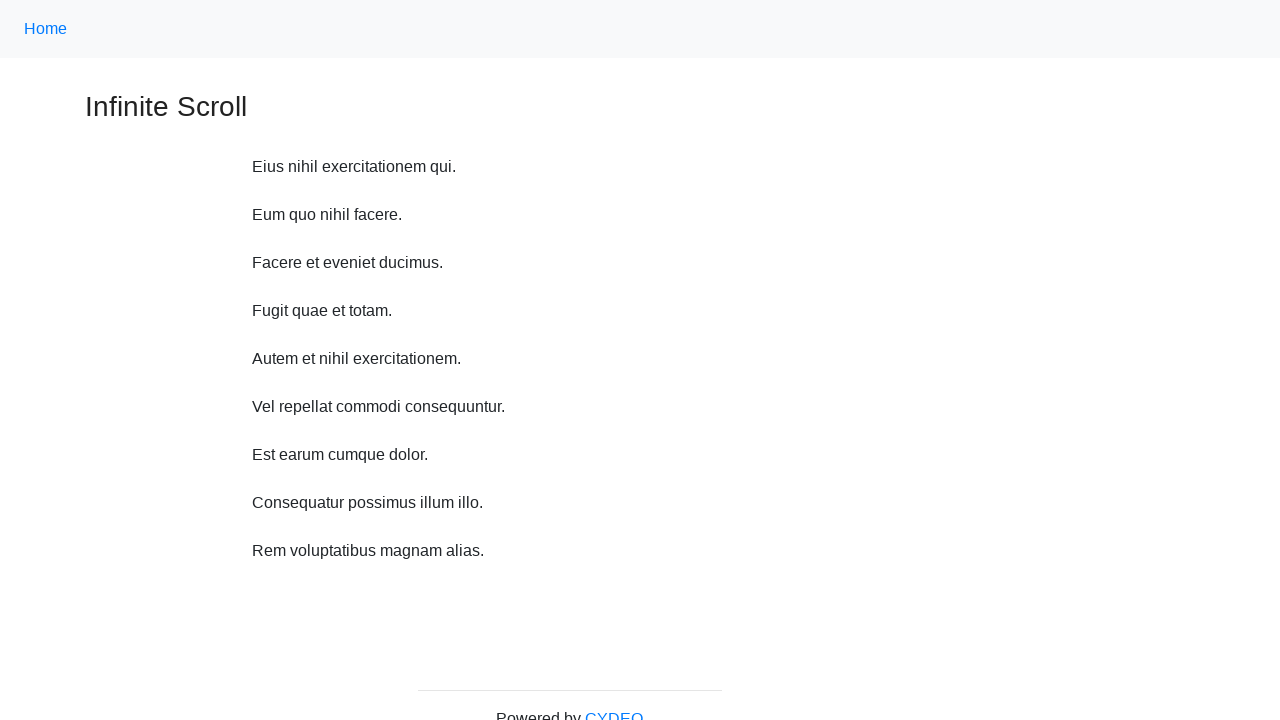

Scrolled down 750 pixels using JavaScript executor
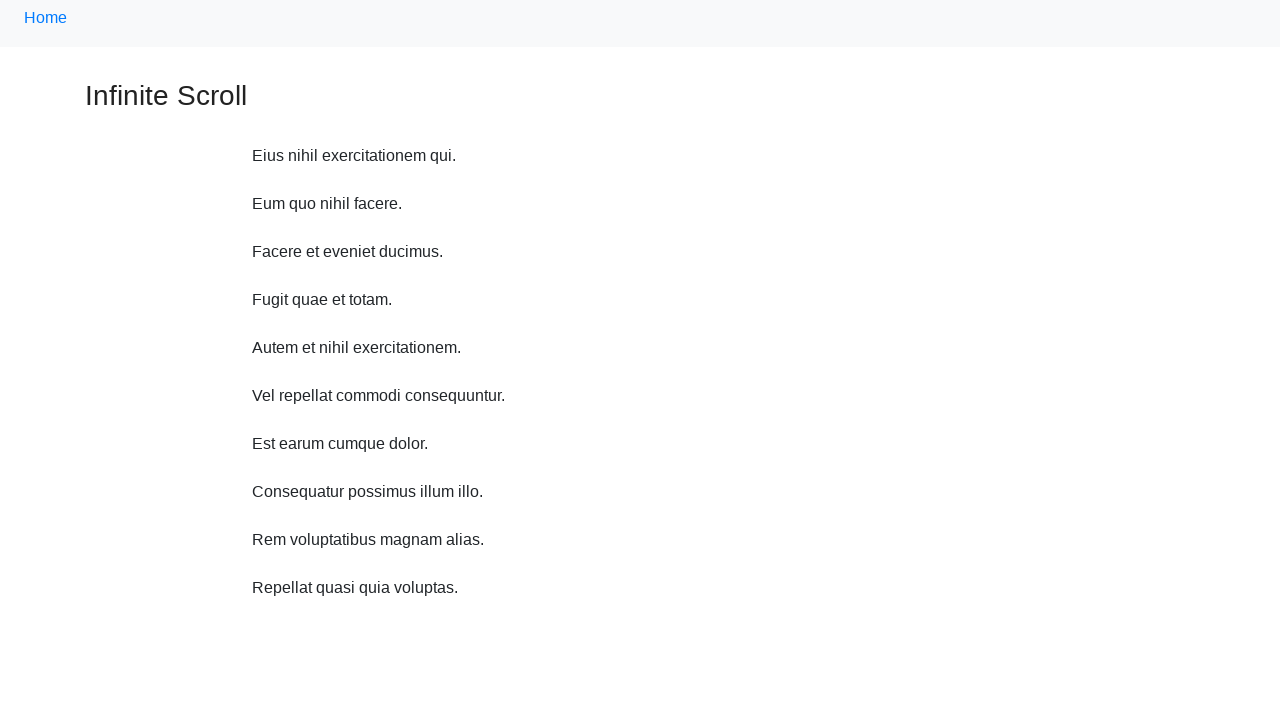

Waited 1 second between scroll actions
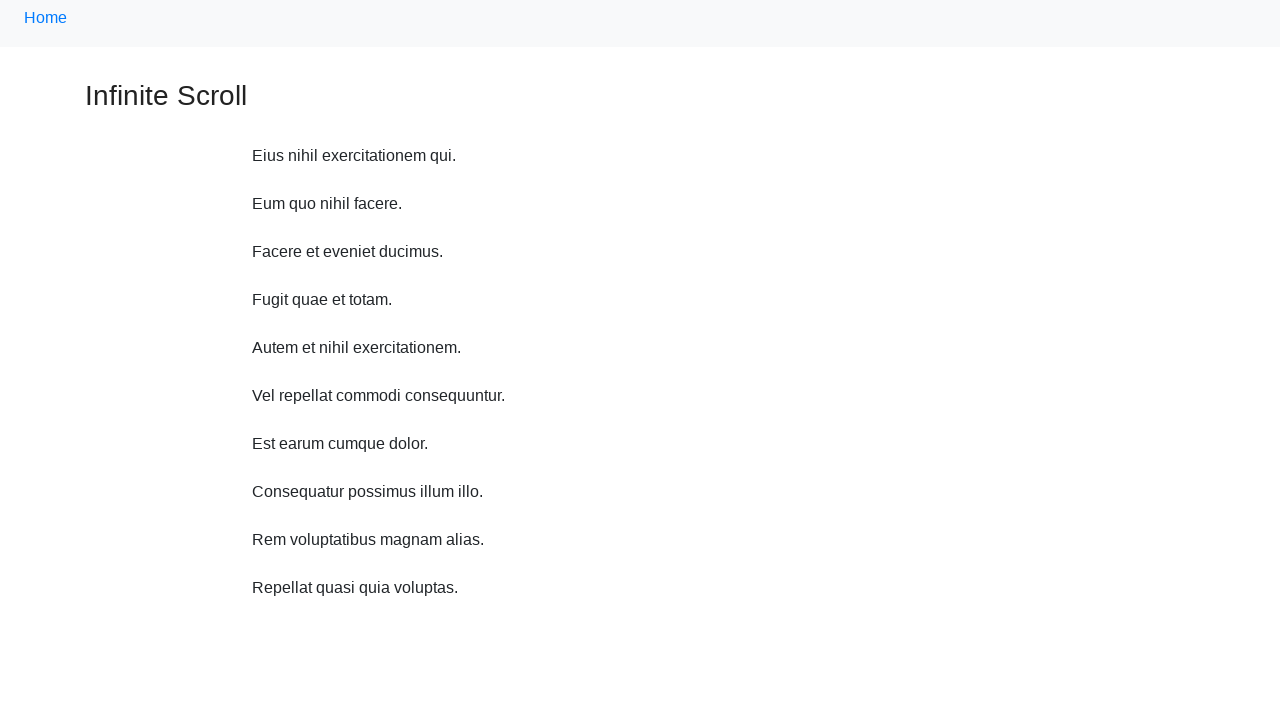

Scrolled down 750 pixels using JavaScript executor
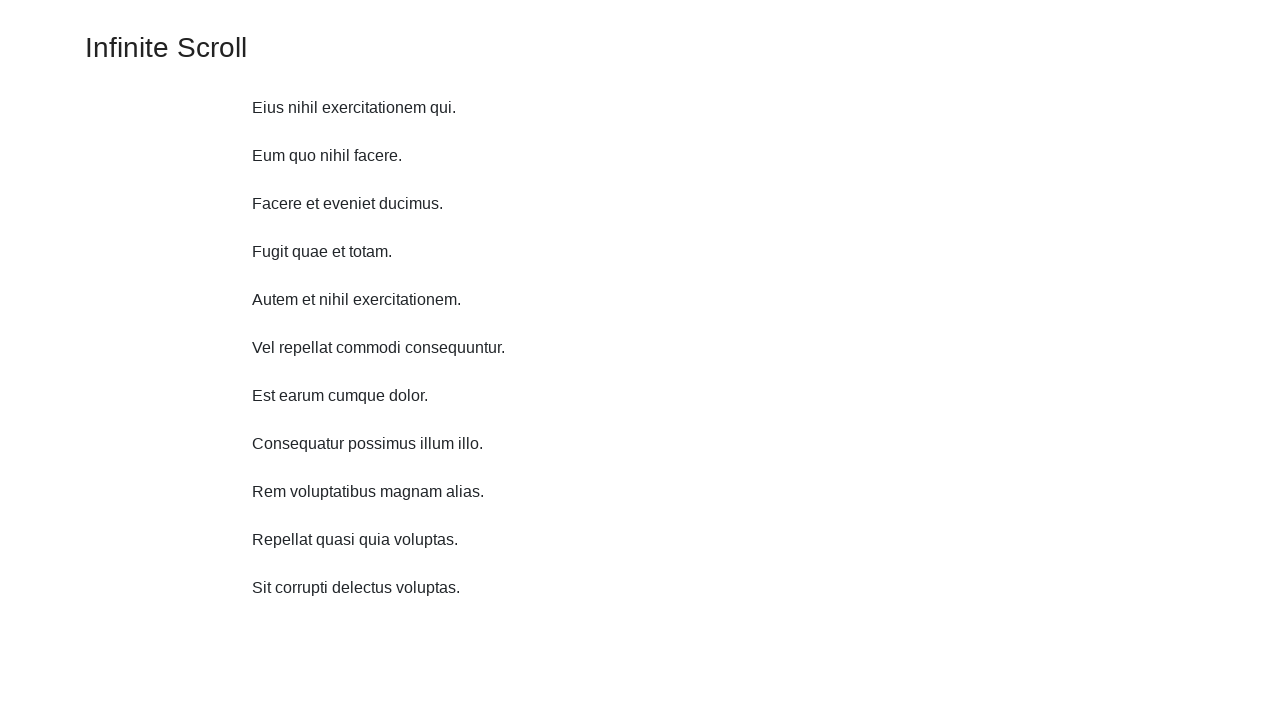

Waited 1 second between scroll actions
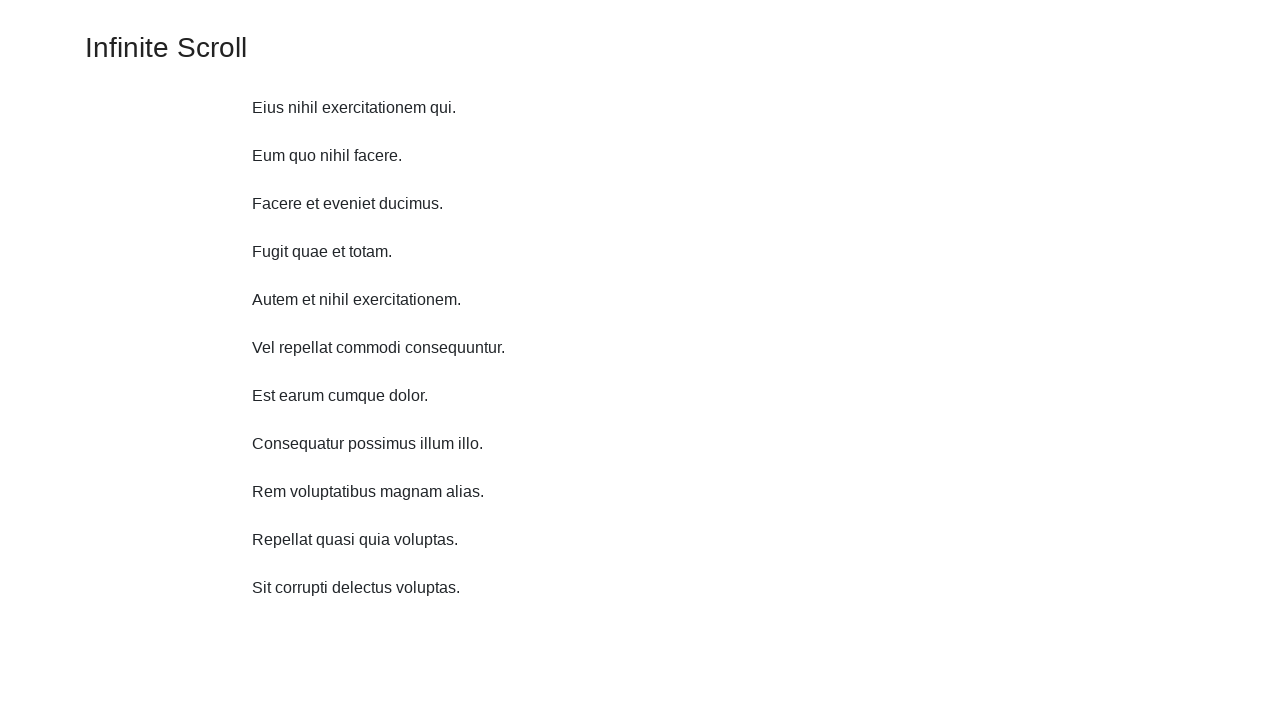

Scrolled down 750 pixels using JavaScript executor
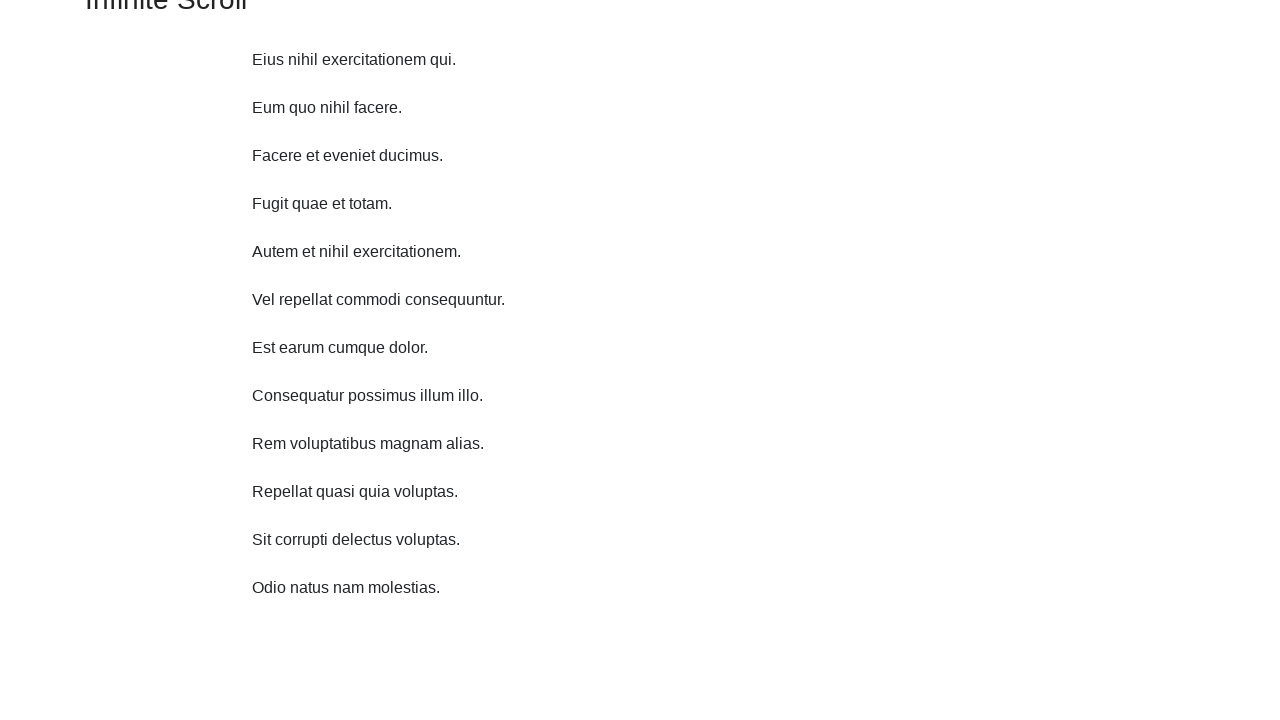

Waited 1 second between scroll actions
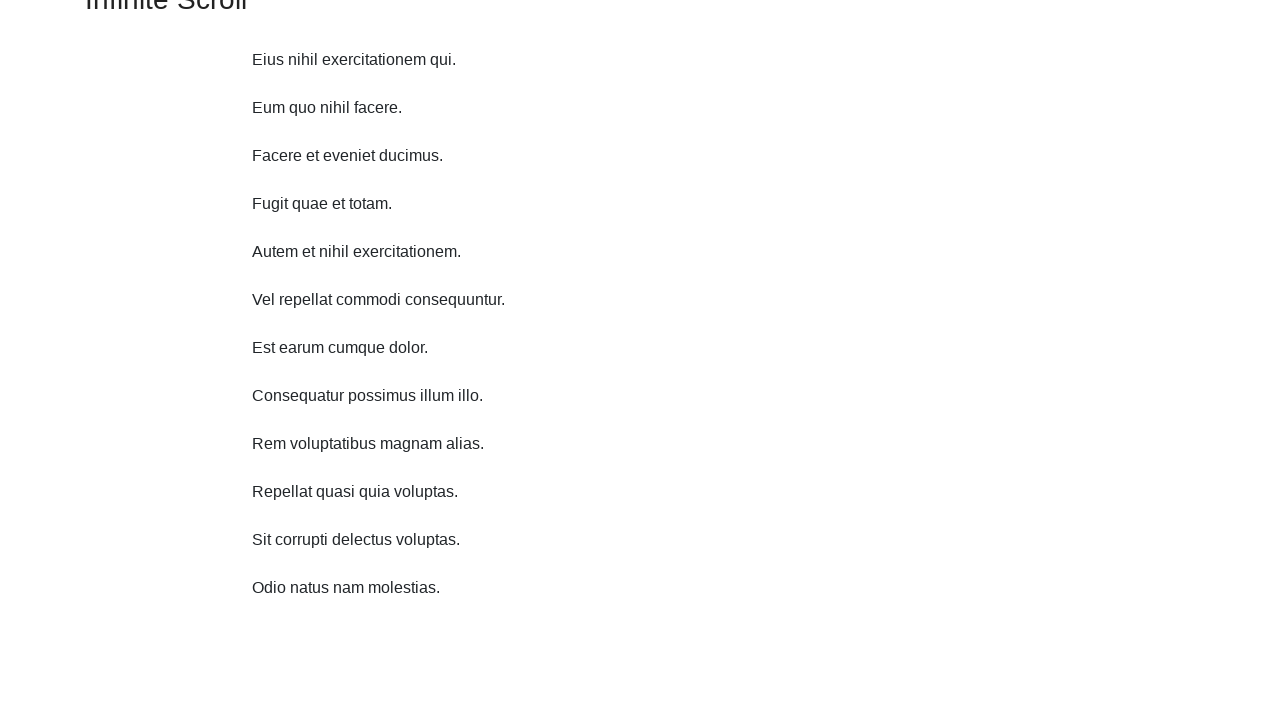

Scrolled down 750 pixels using JavaScript executor
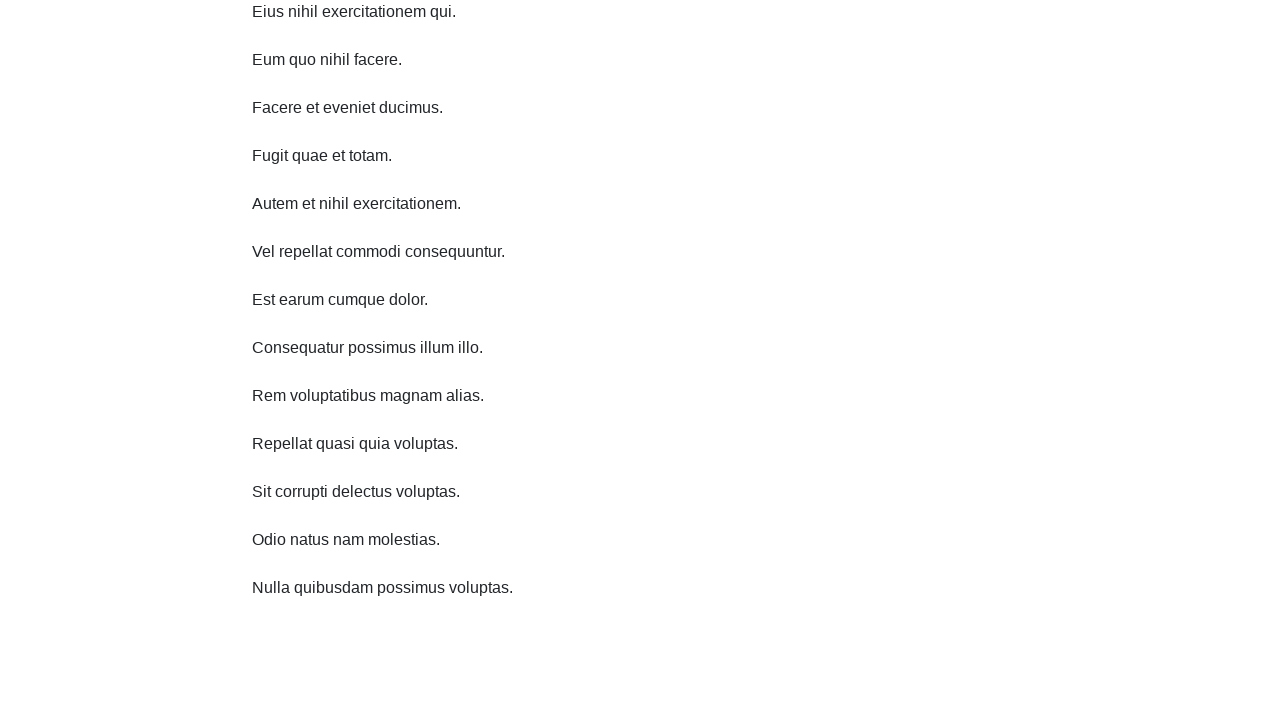

Waited 1 second between scroll actions
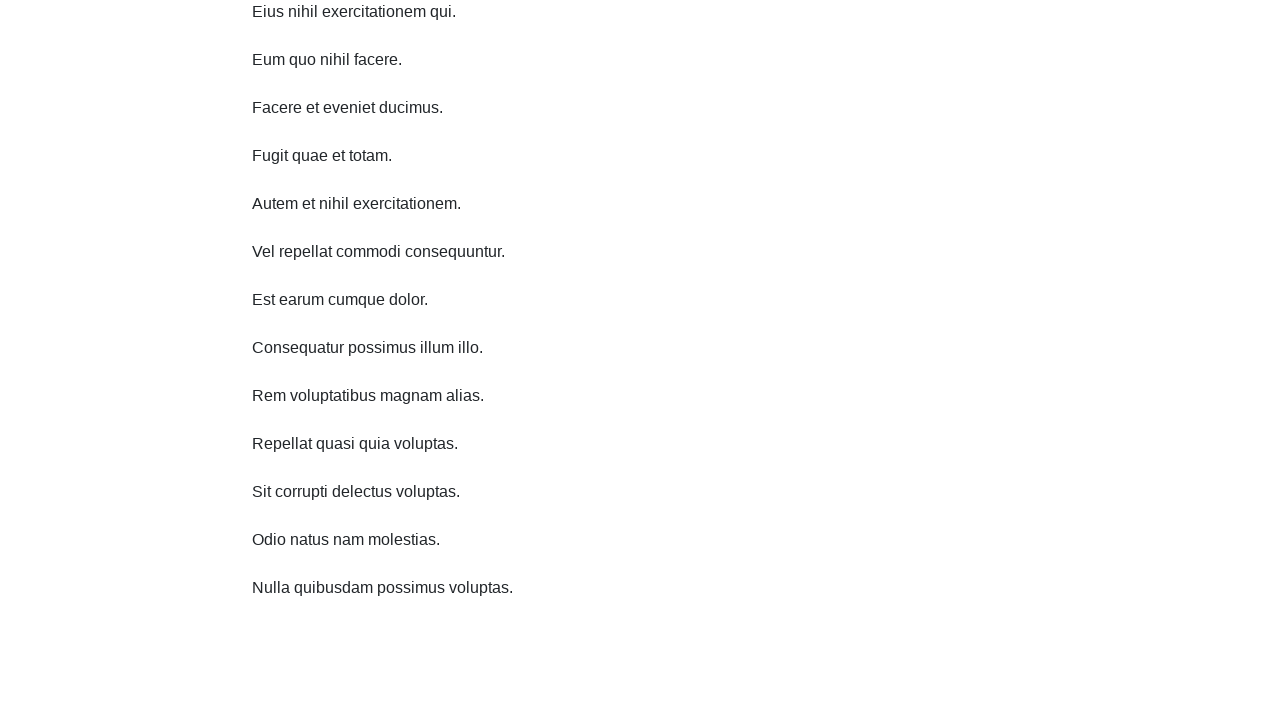

Scrolled down 750 pixels using JavaScript executor
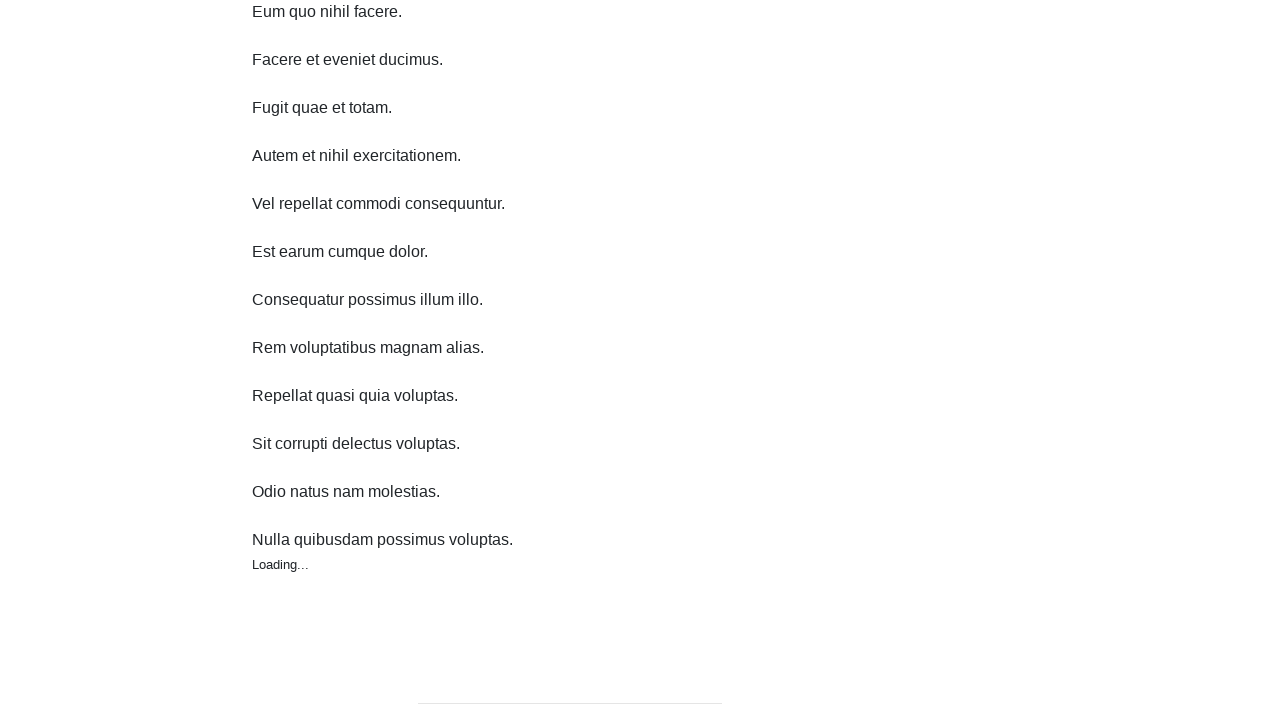

Waited 1 second between scroll actions
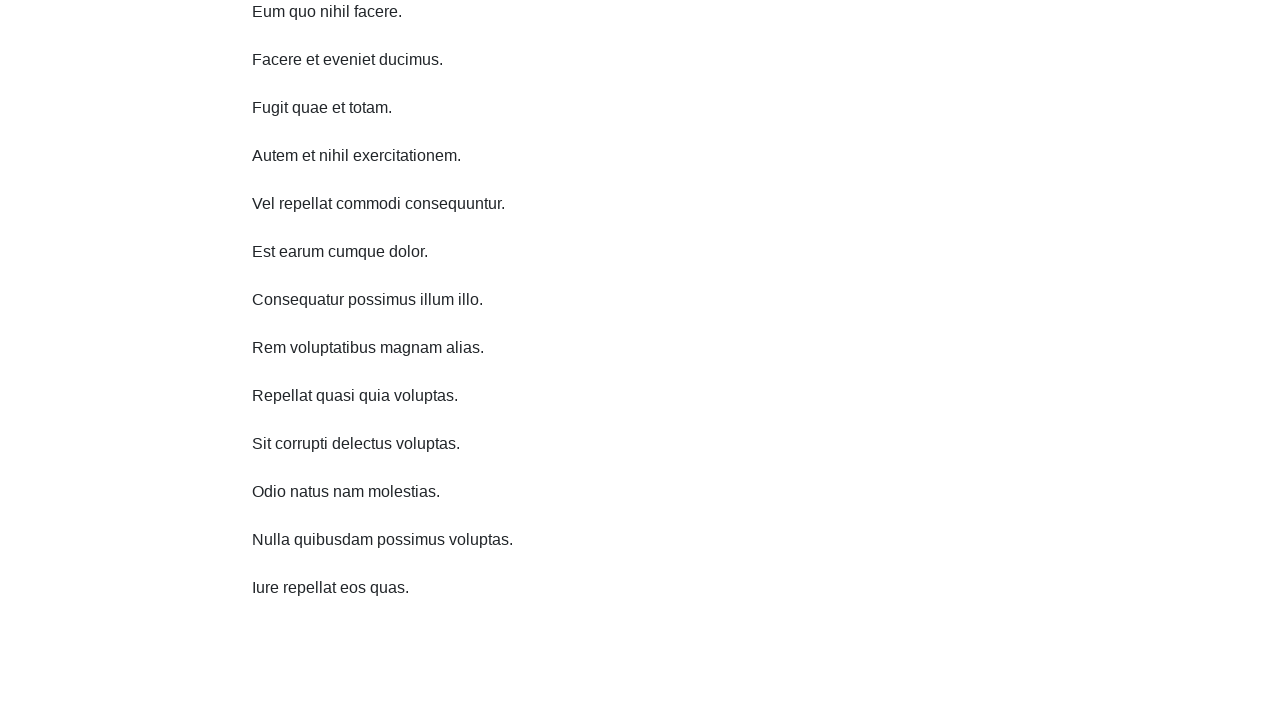

Scrolled down 750 pixels using JavaScript executor
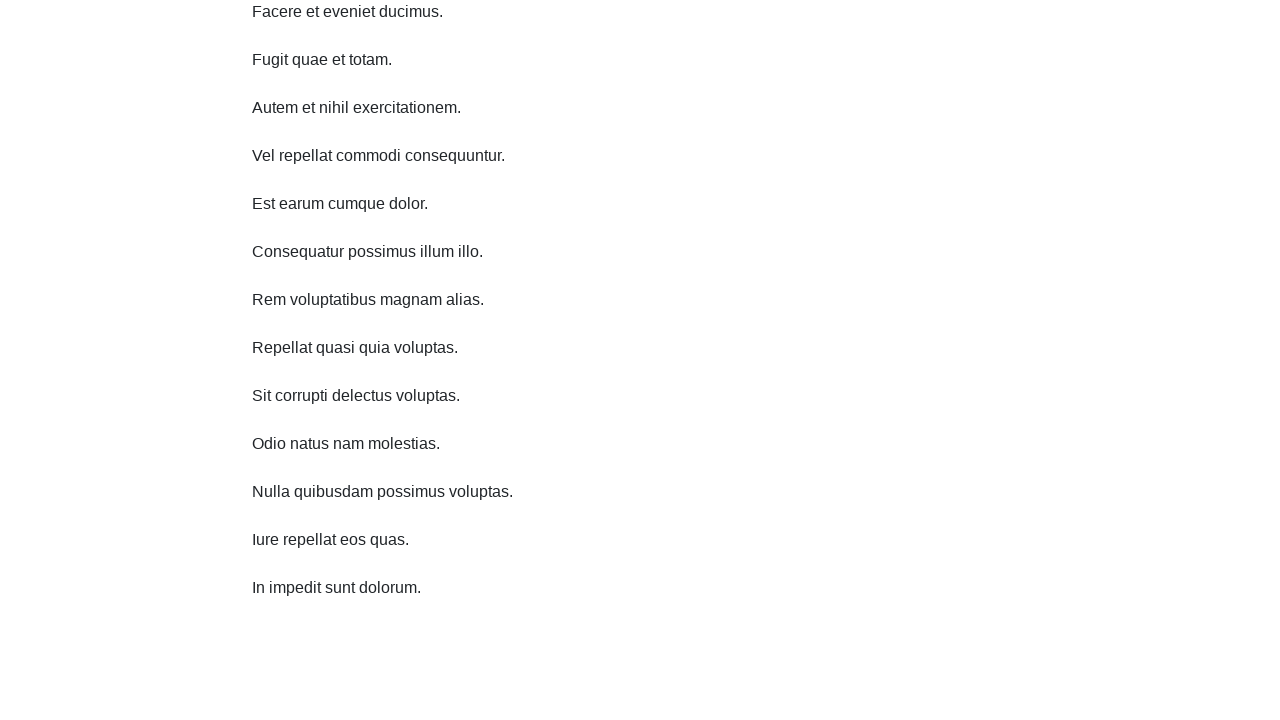

Waited 1 second between scroll actions
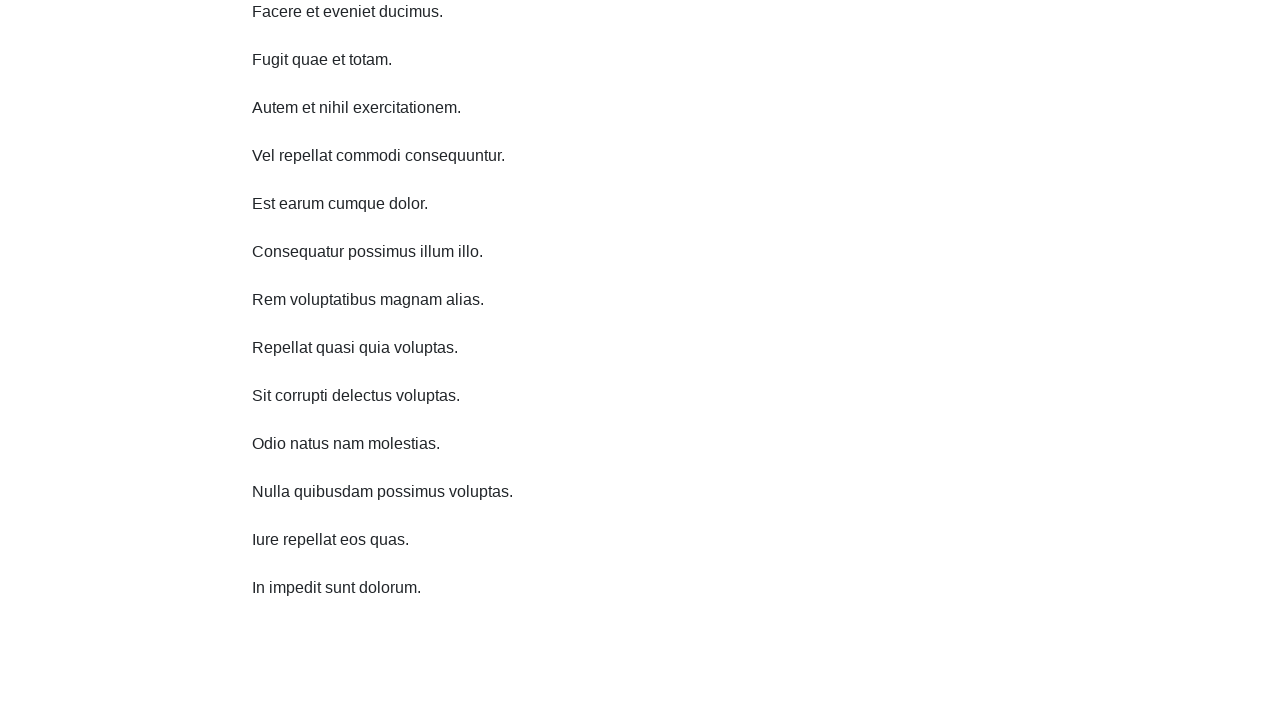

Scrolled down 750 pixels using JavaScript executor
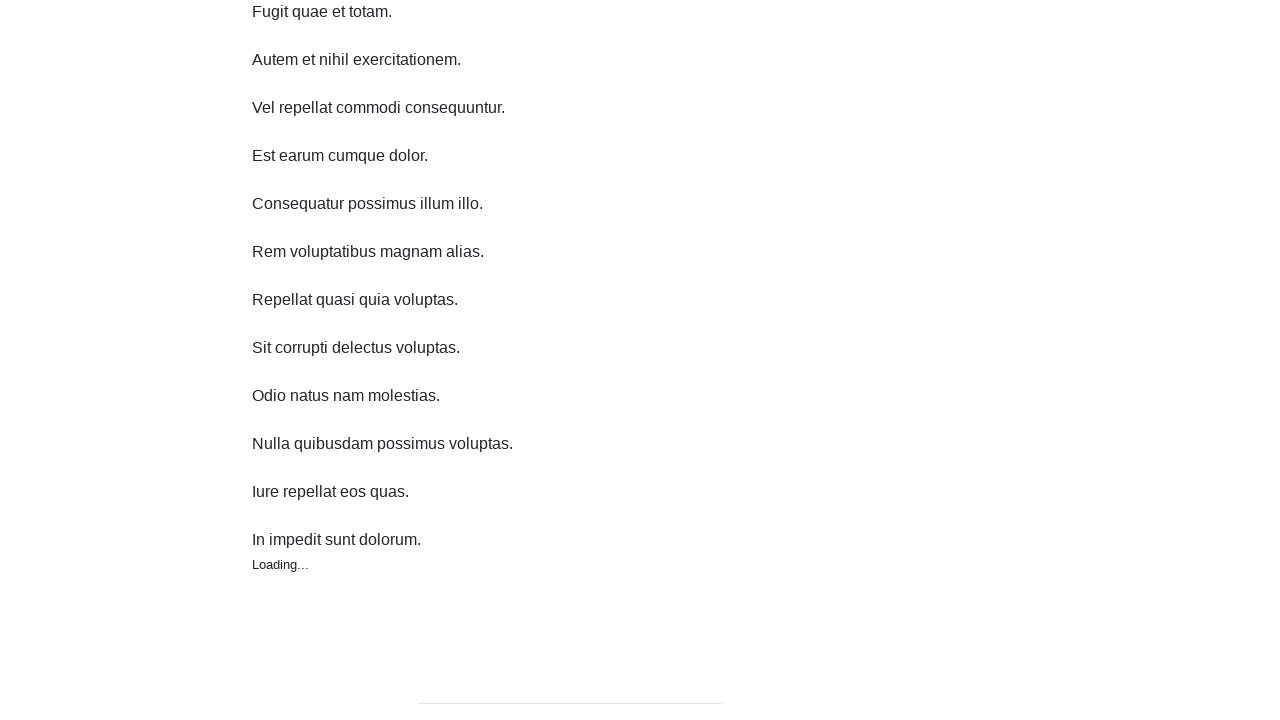

Waited 1 second between scroll actions
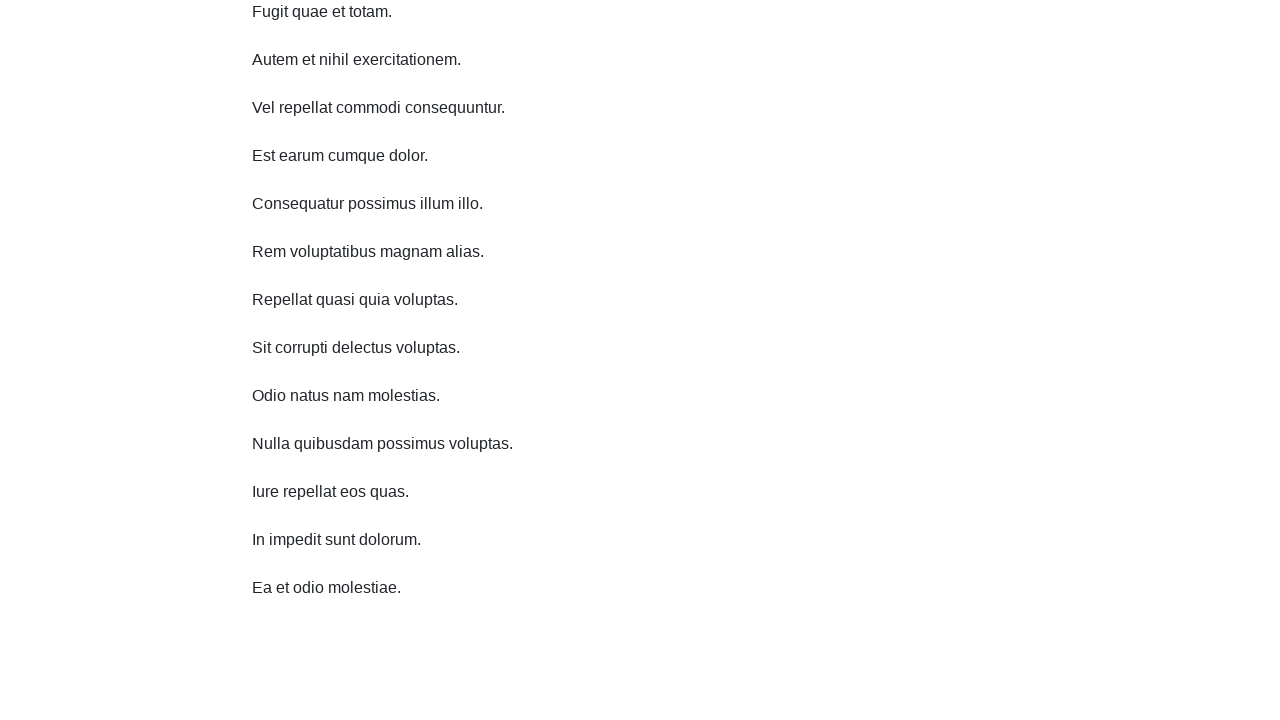

Scrolled down 750 pixels using JavaScript executor
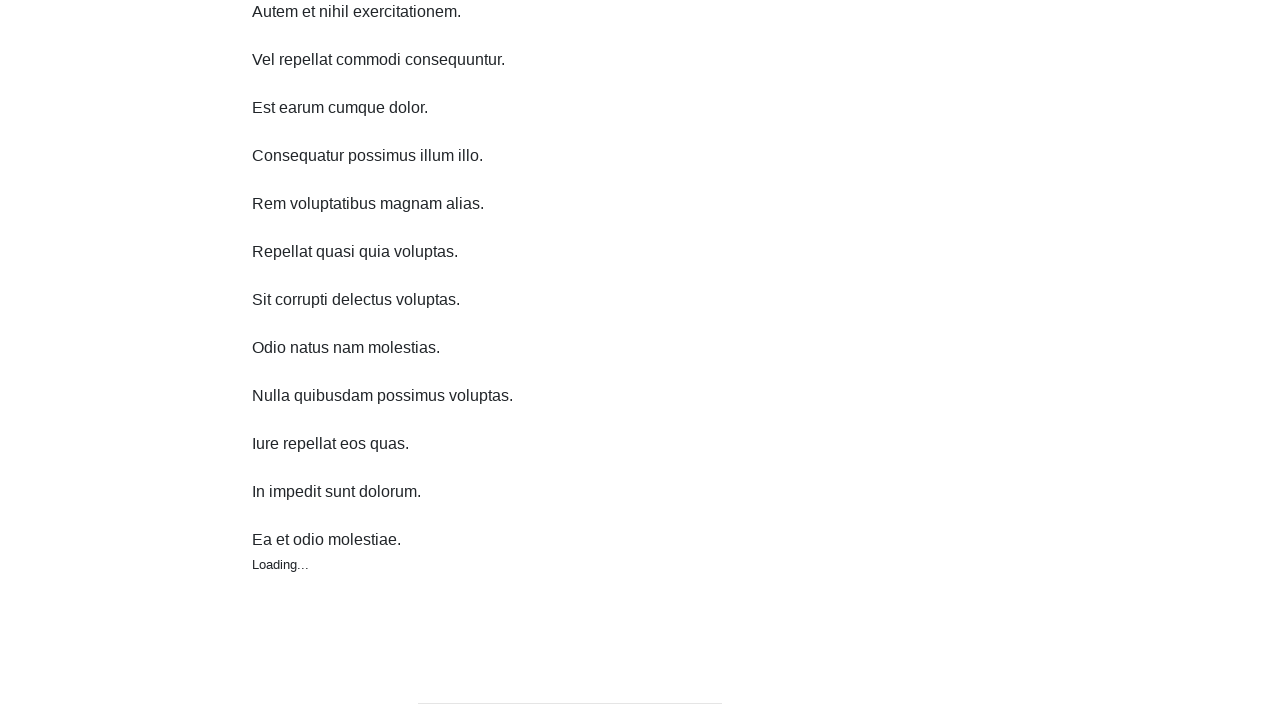

Waited 1 second between scroll actions
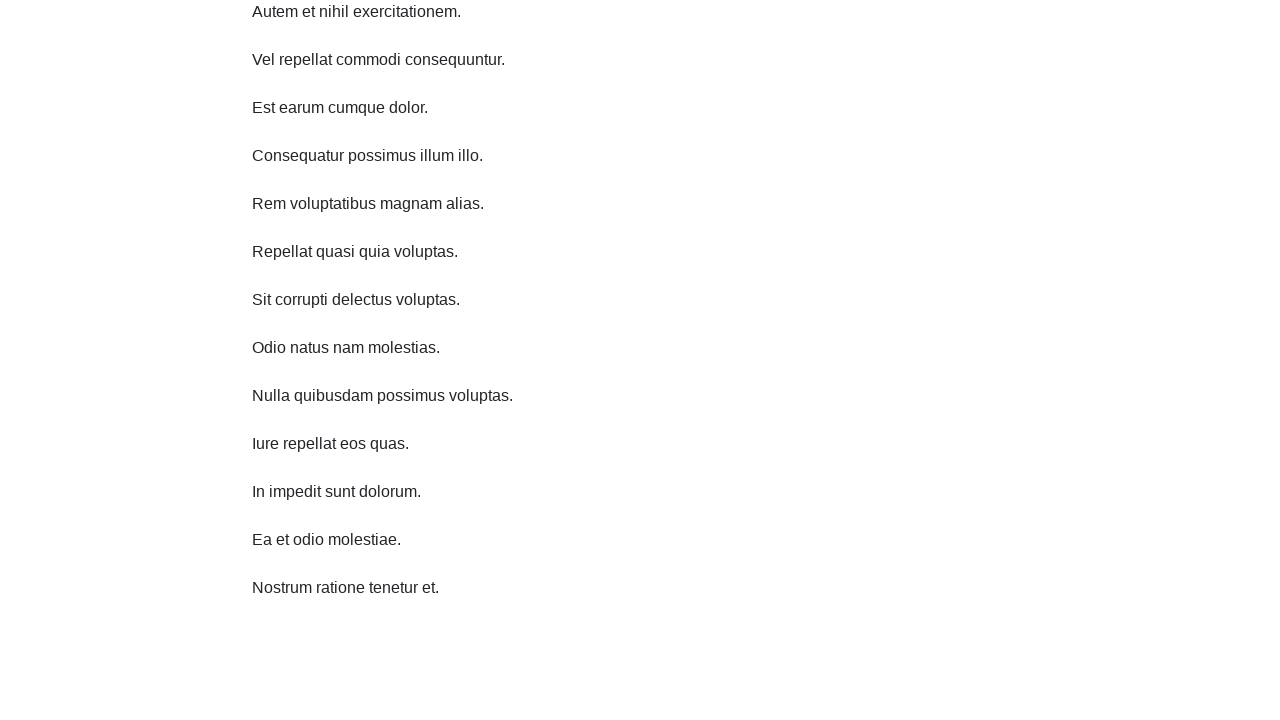

Scrolled down 750 pixels using JavaScript executor
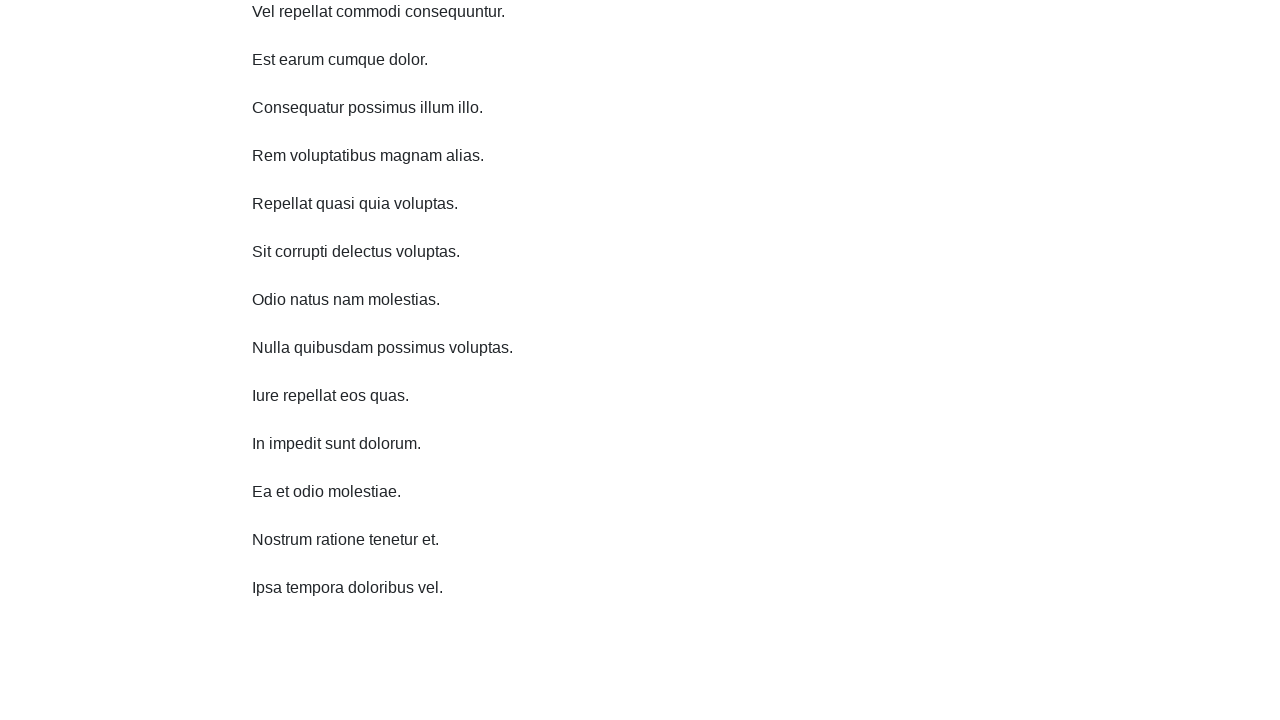

Waited 1 second between scroll actions
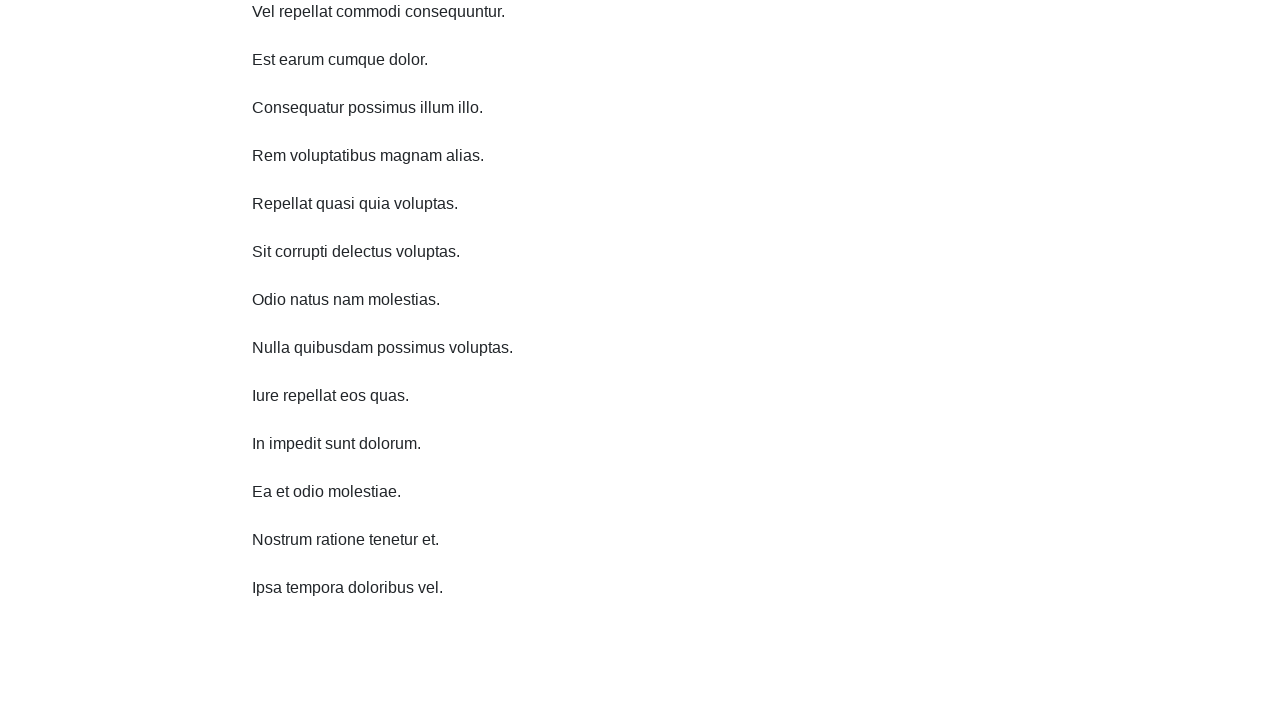

Scrolled down 750 pixels using JavaScript executor
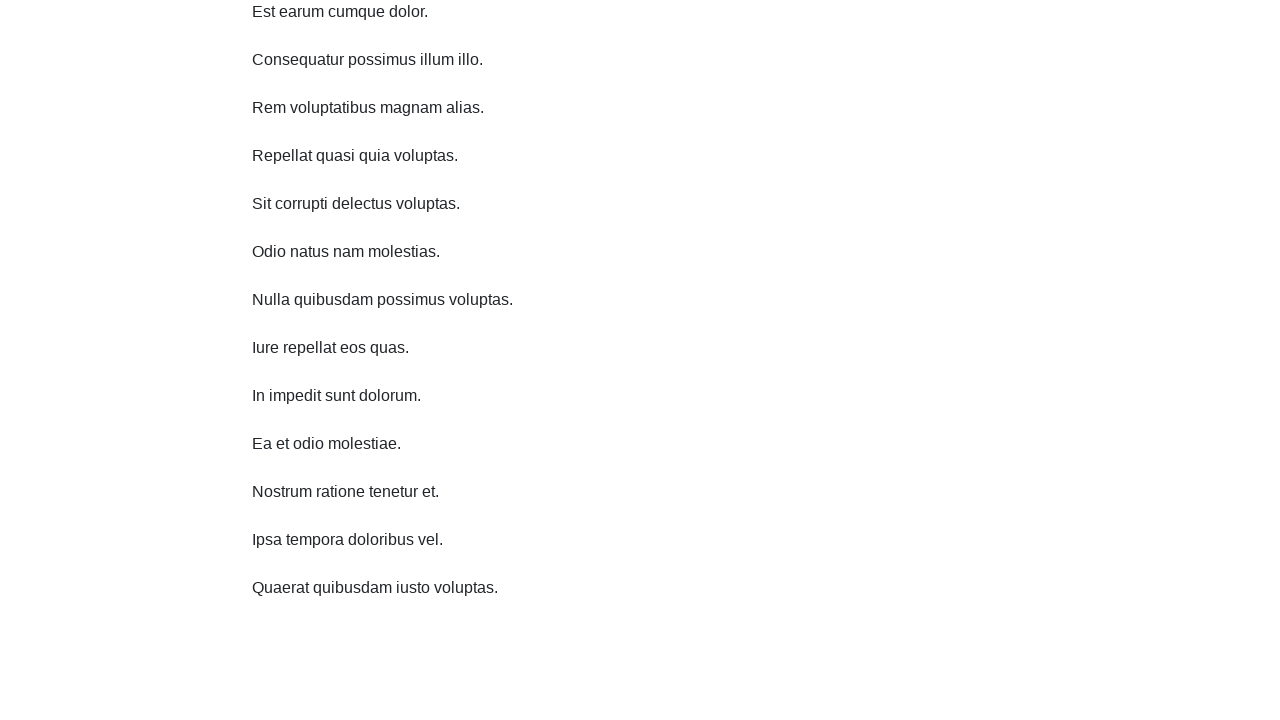

Waited 1 second between scroll actions
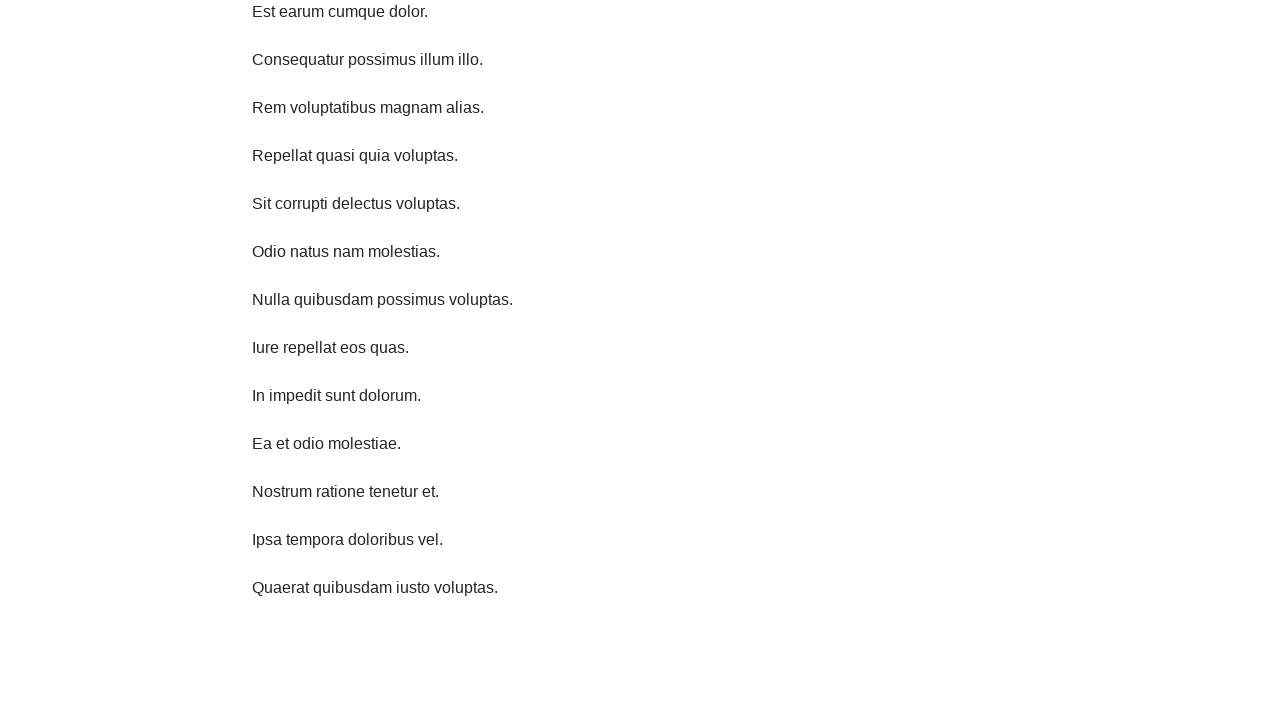

Scrolled up 750 pixels using JavaScript executor
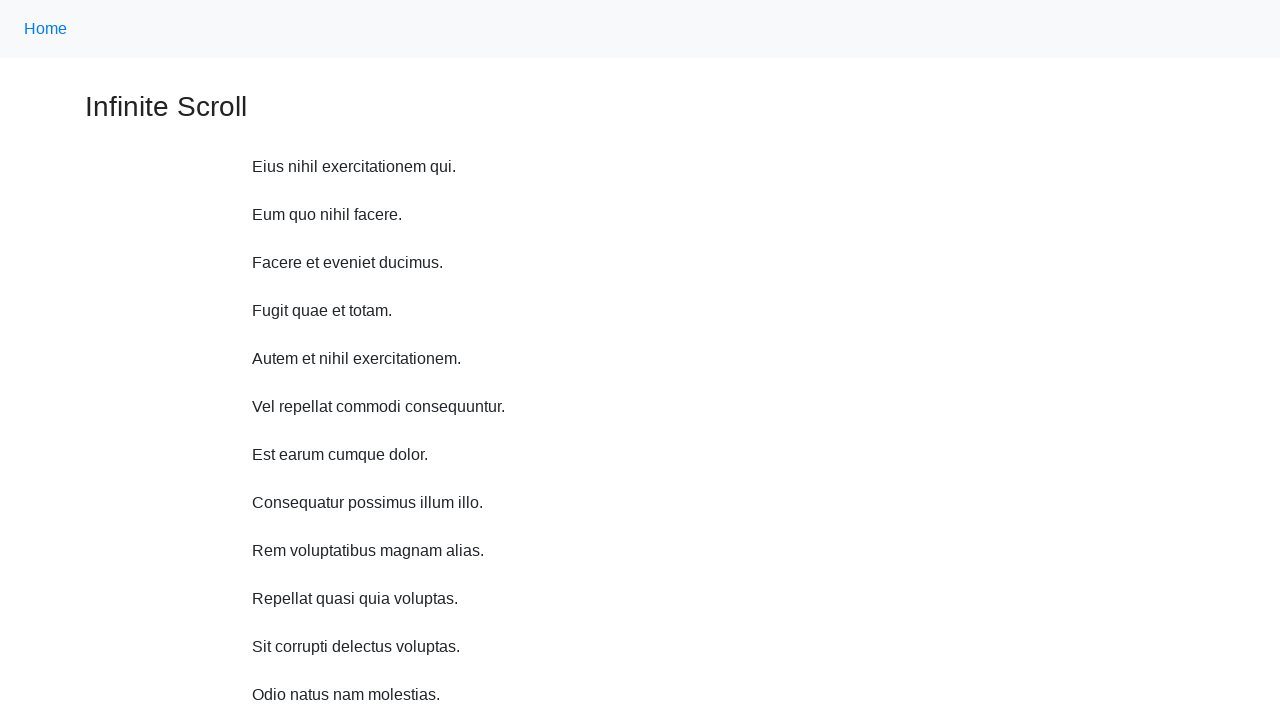

Waited 1 second between scroll actions
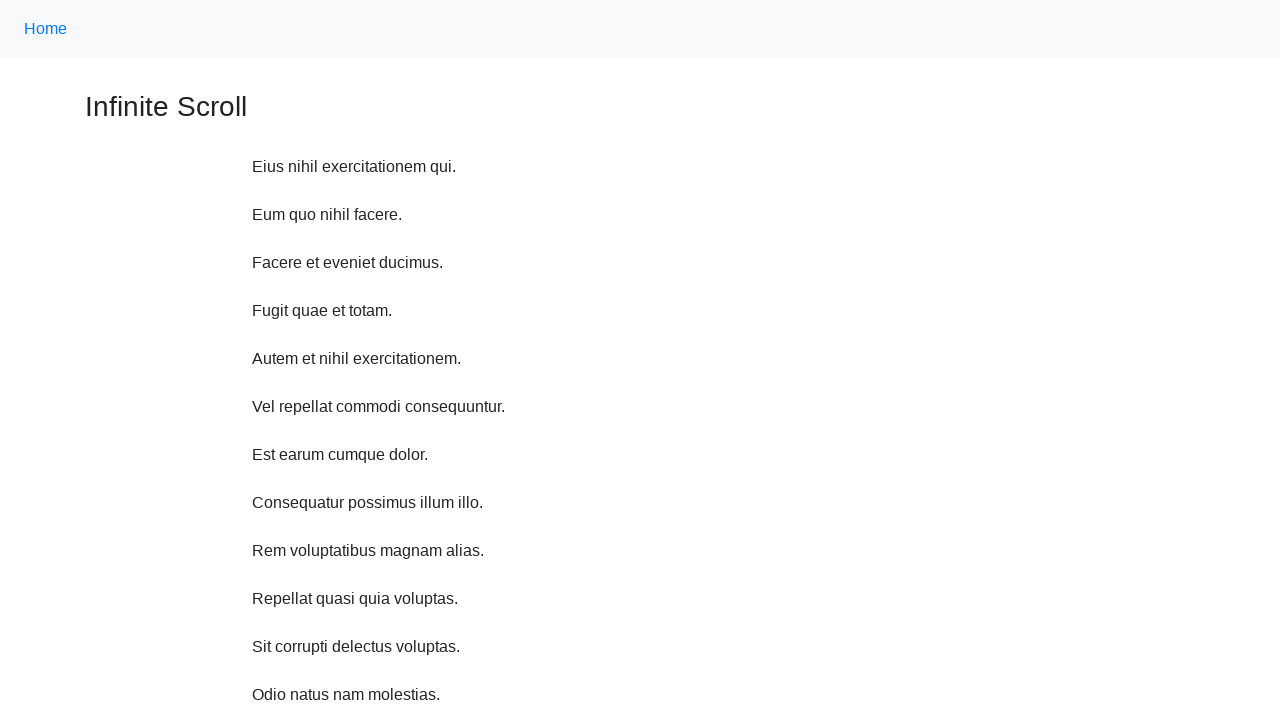

Scrolled up 750 pixels using JavaScript executor
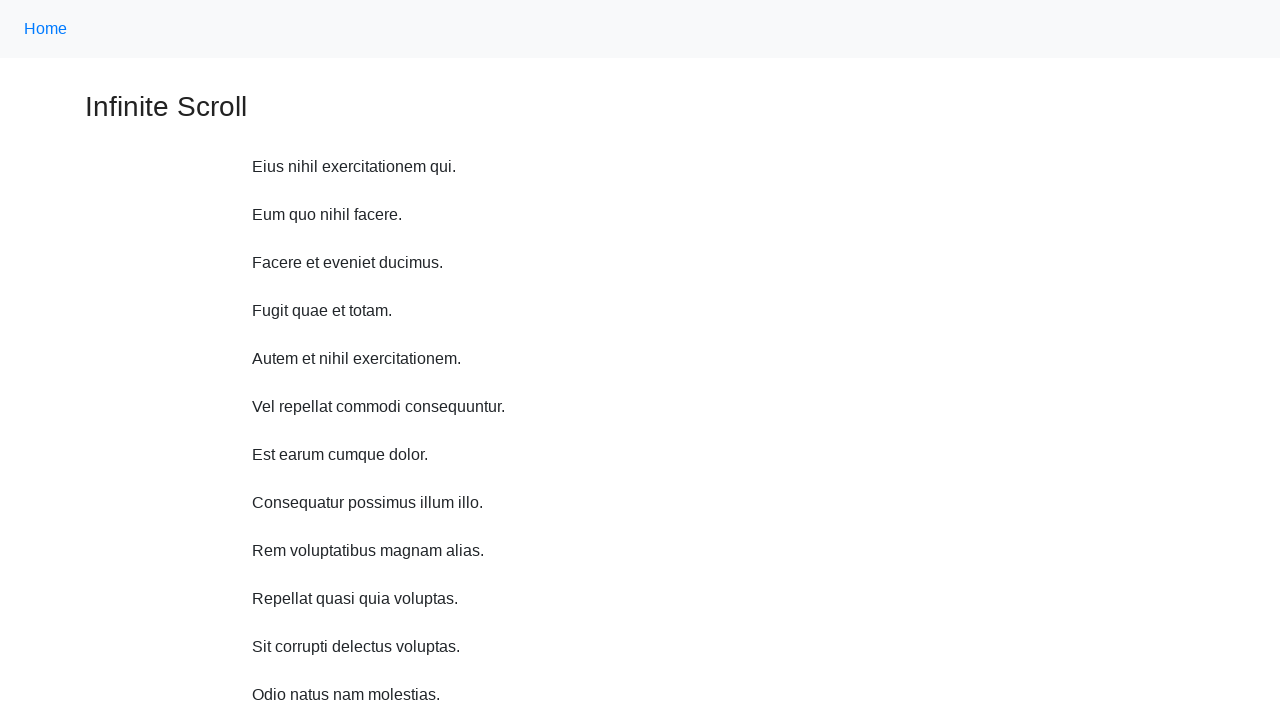

Waited 1 second between scroll actions
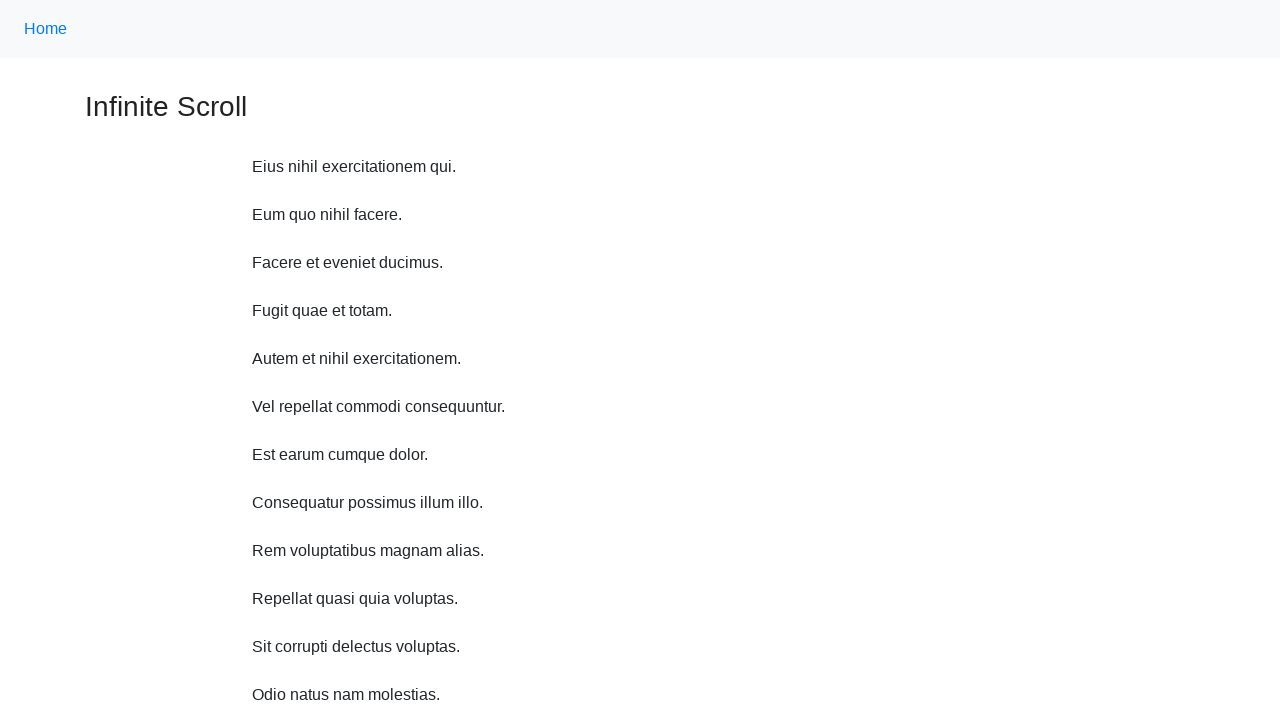

Scrolled up 750 pixels using JavaScript executor
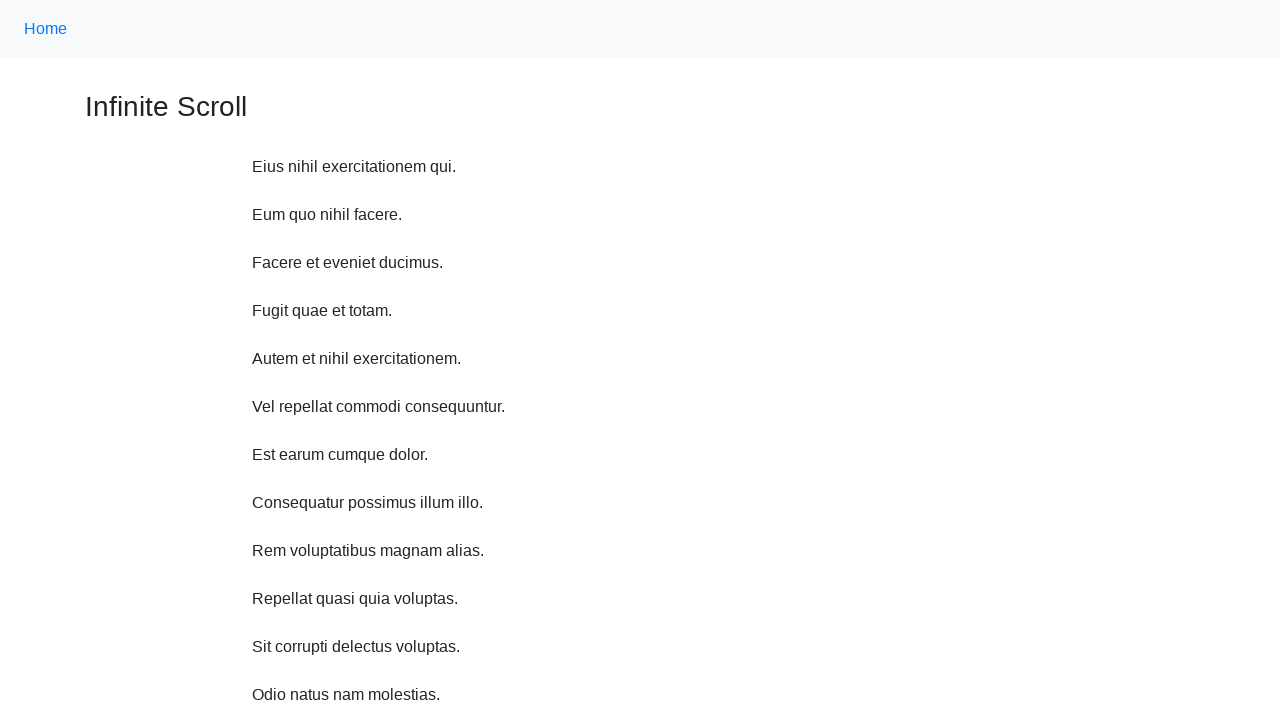

Waited 1 second between scroll actions
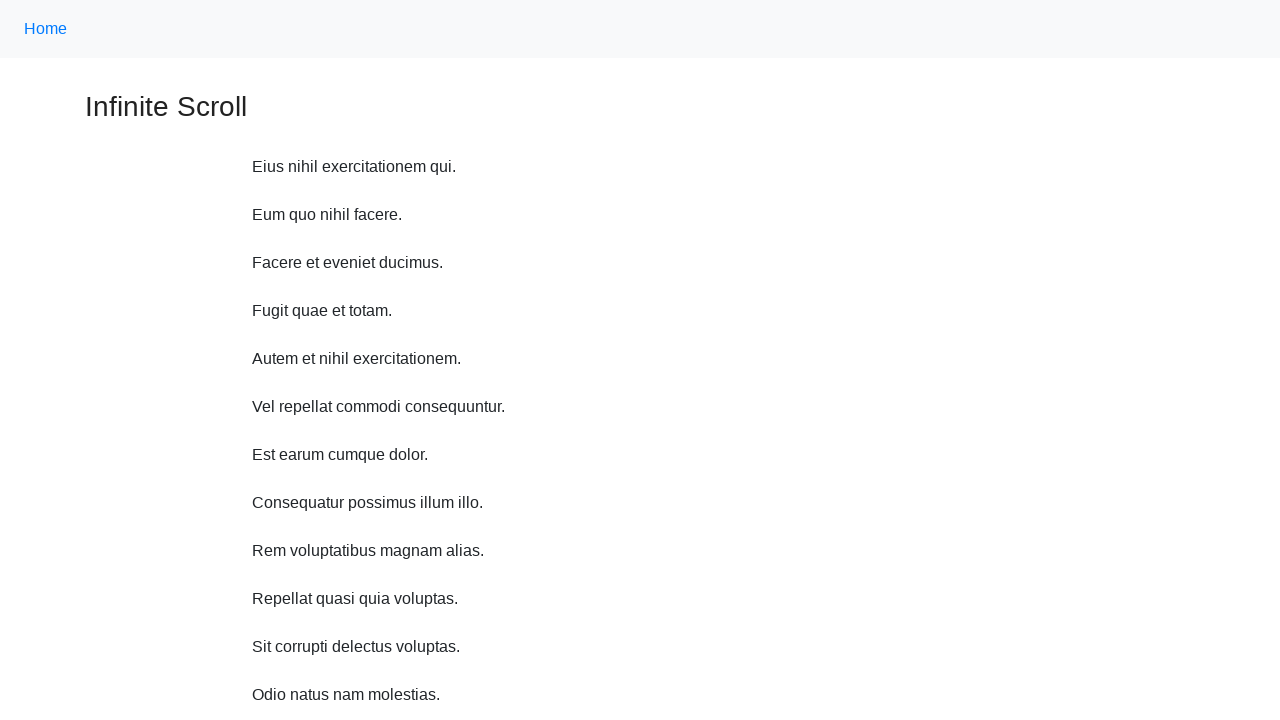

Scrolled up 750 pixels using JavaScript executor
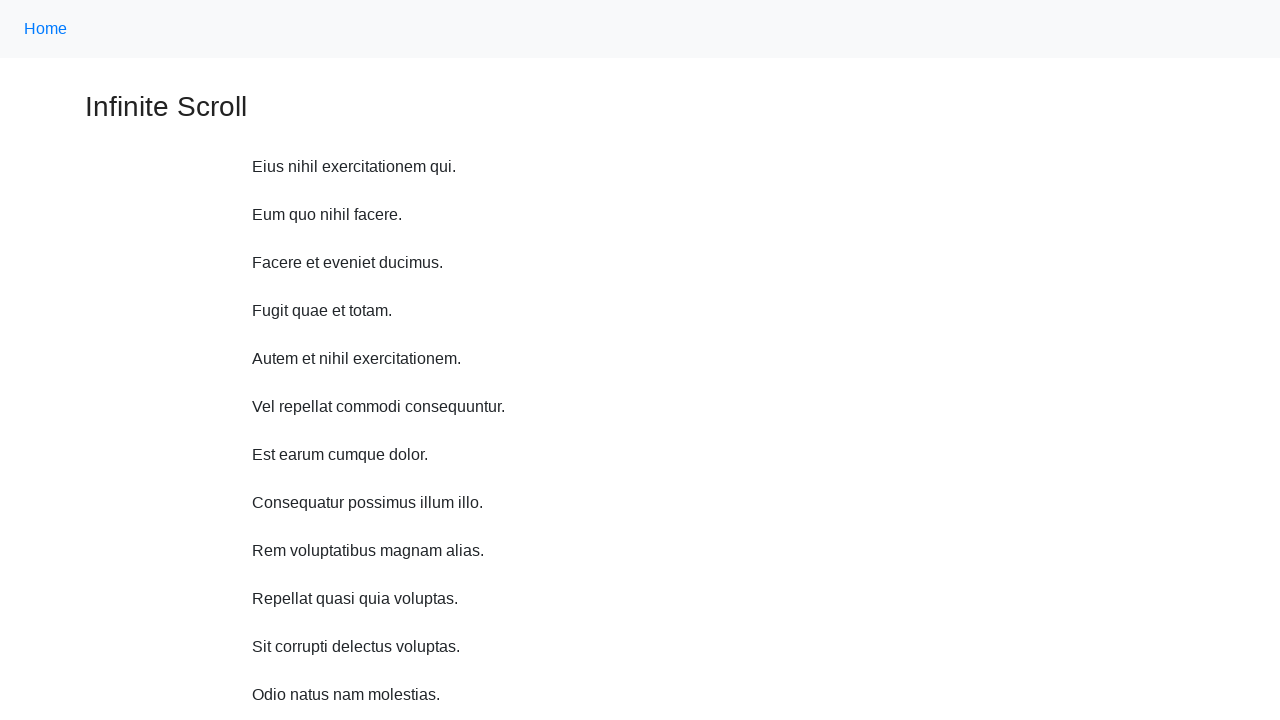

Waited 1 second between scroll actions
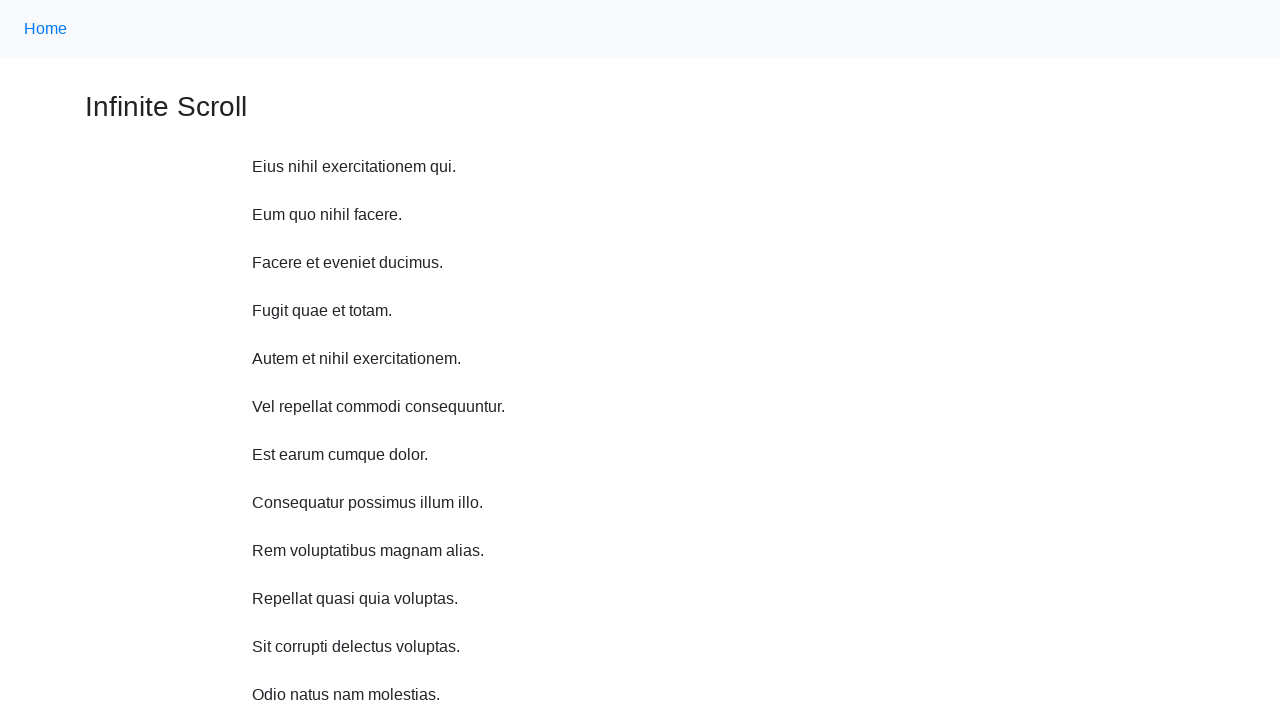

Scrolled up 750 pixels using JavaScript executor
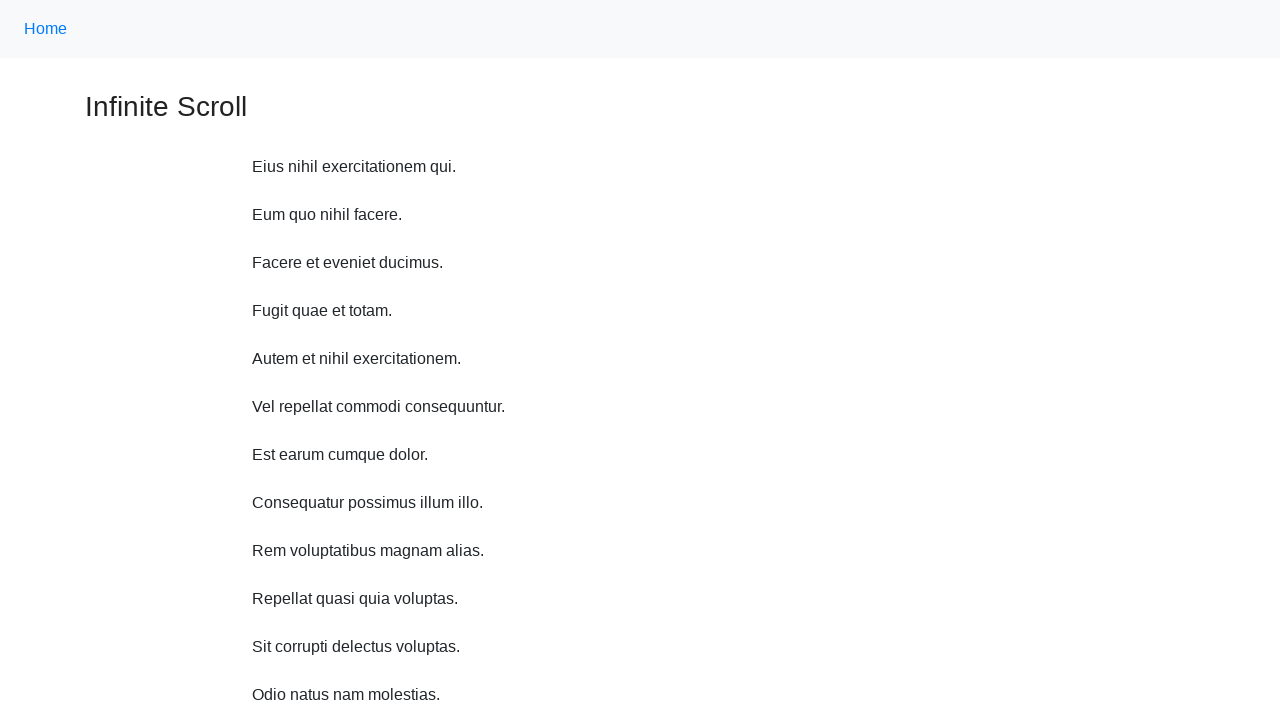

Waited 1 second between scroll actions
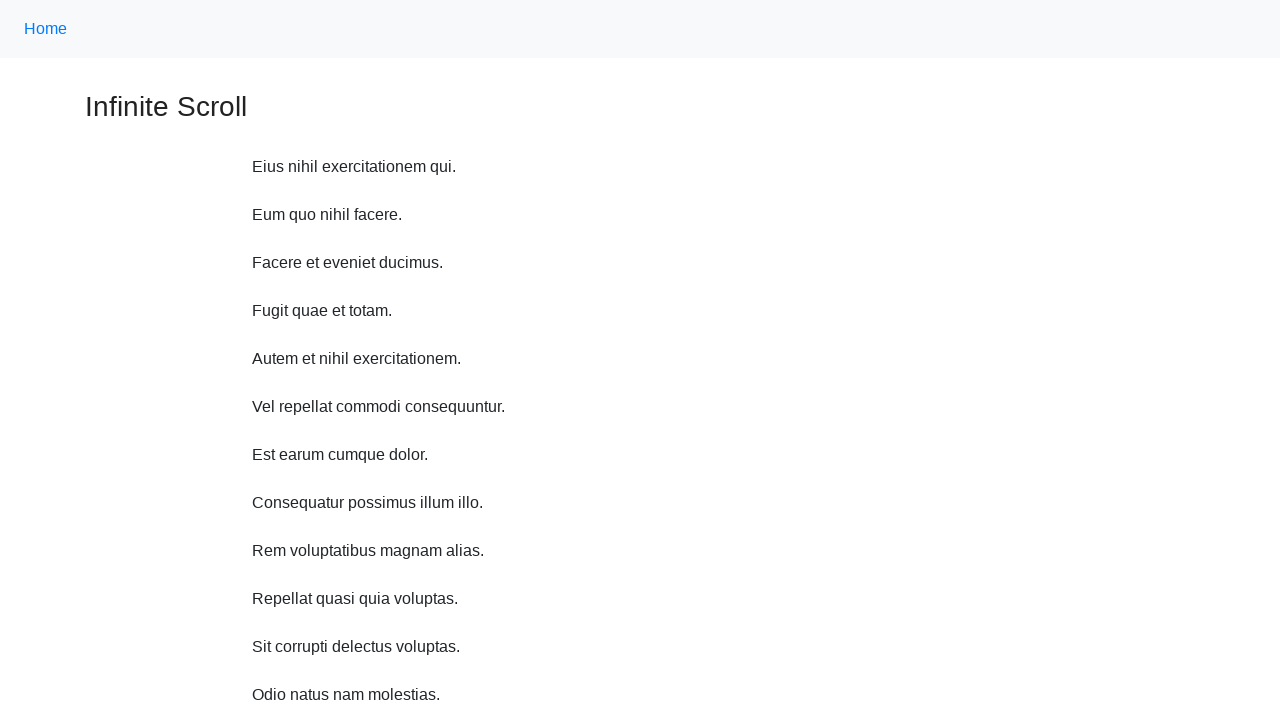

Scrolled up 750 pixels using JavaScript executor
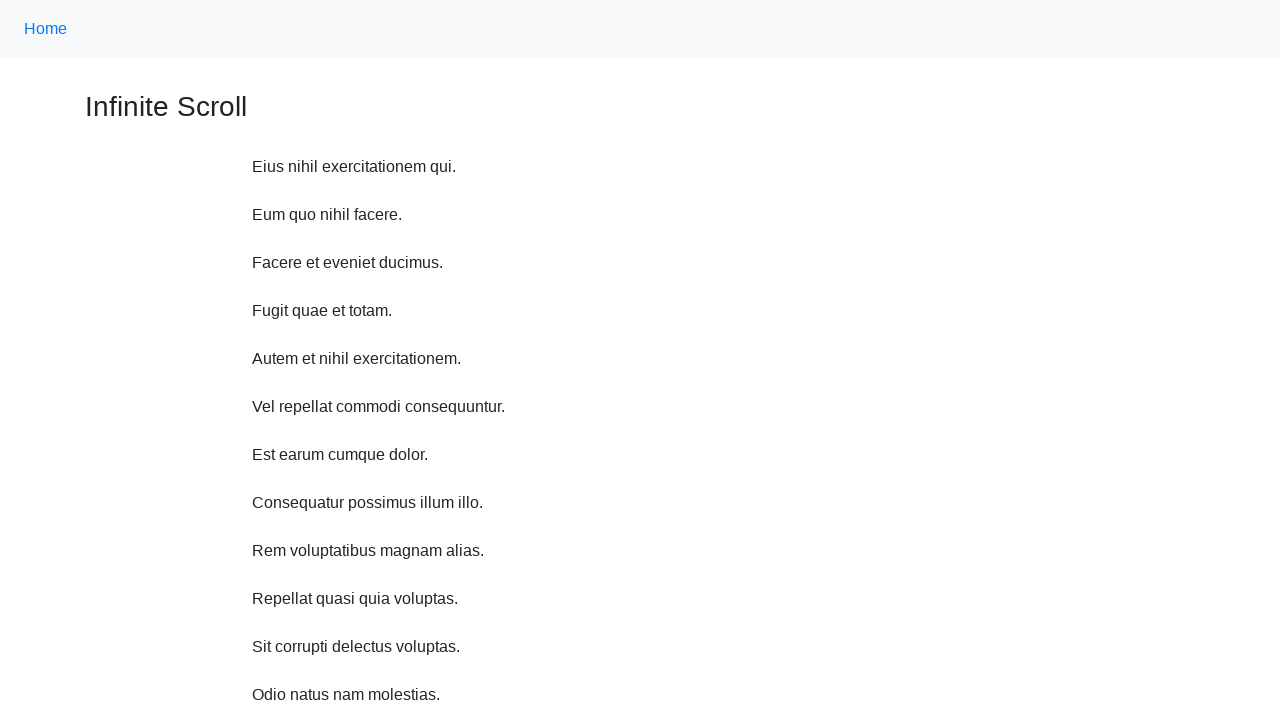

Waited 1 second between scroll actions
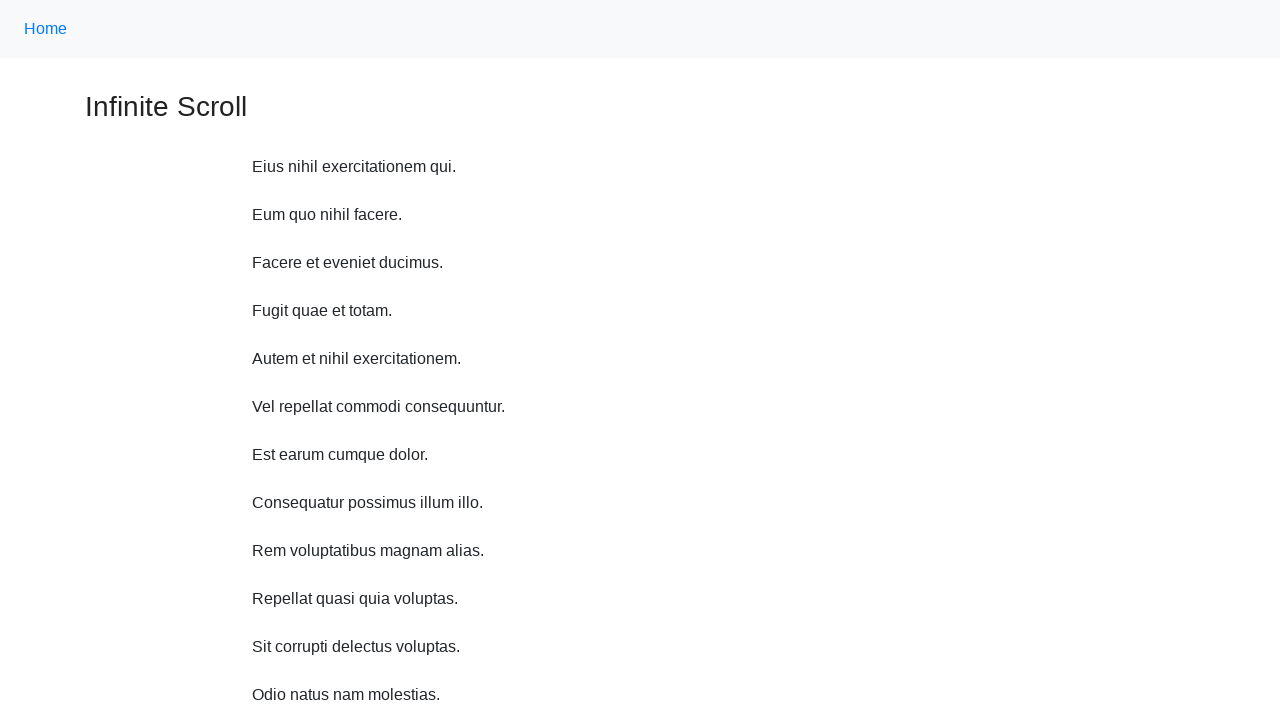

Scrolled up 750 pixels using JavaScript executor
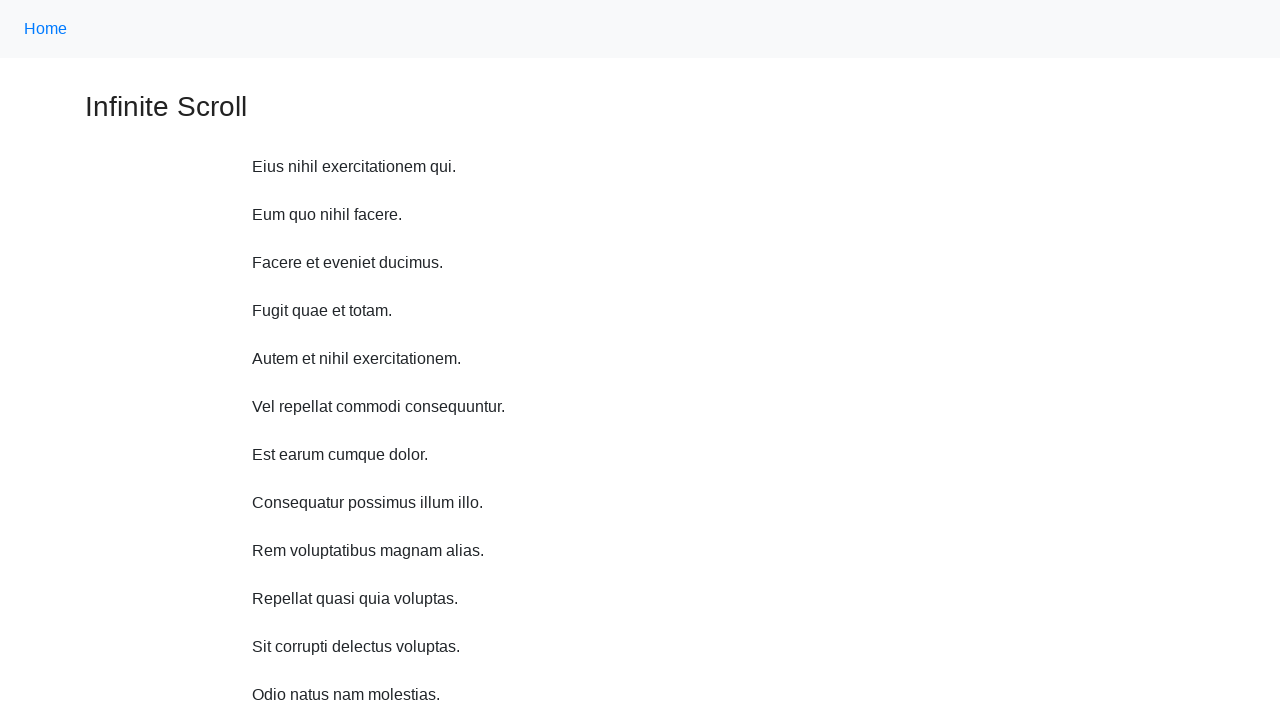

Waited 1 second between scroll actions
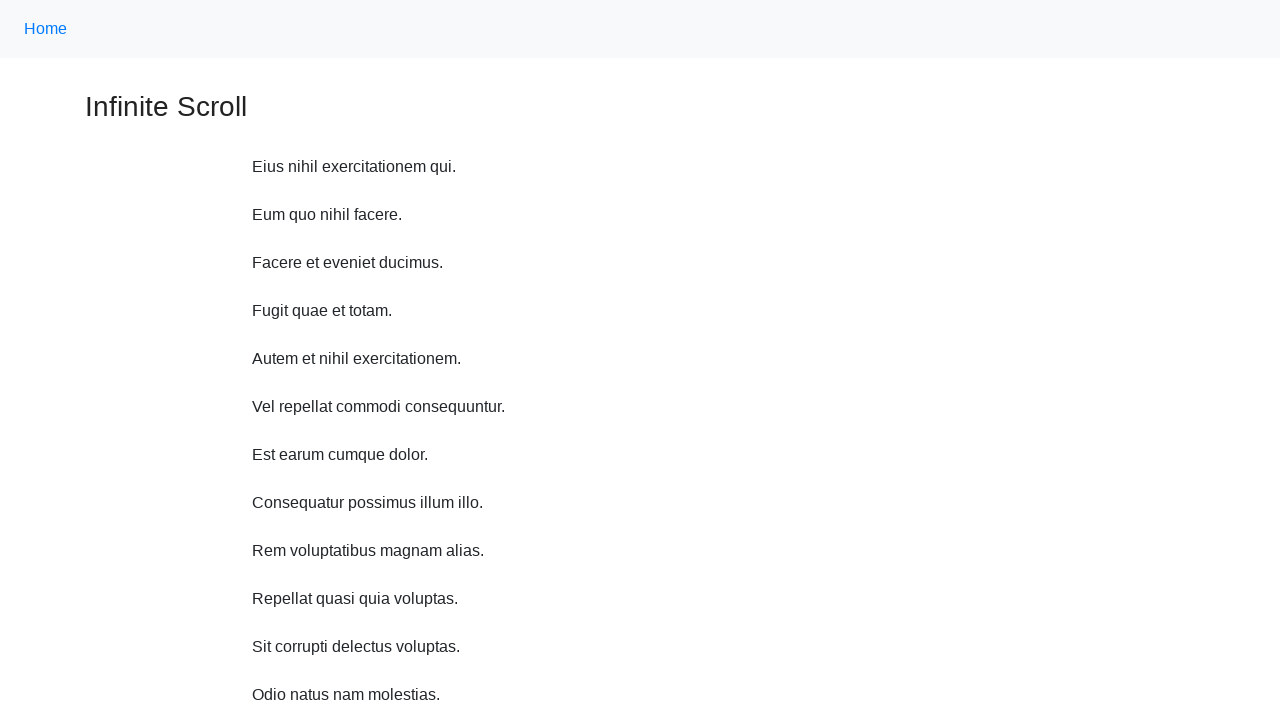

Scrolled up 750 pixels using JavaScript executor
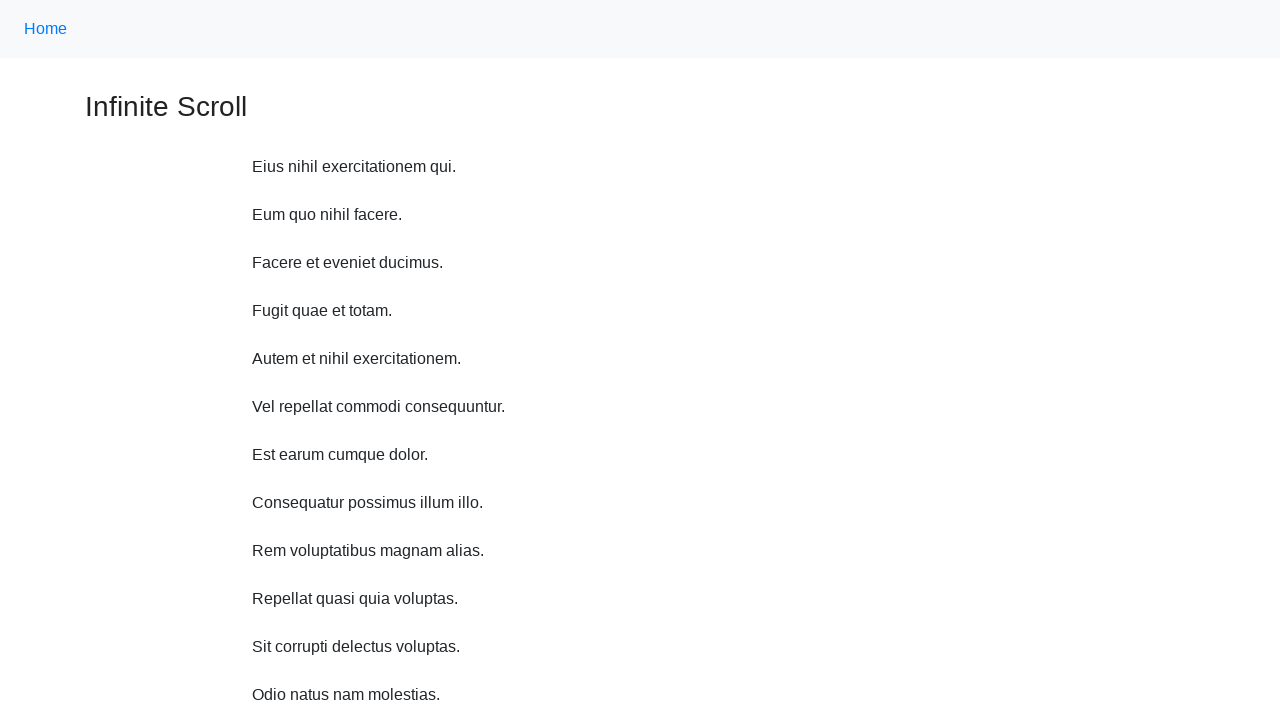

Waited 1 second between scroll actions
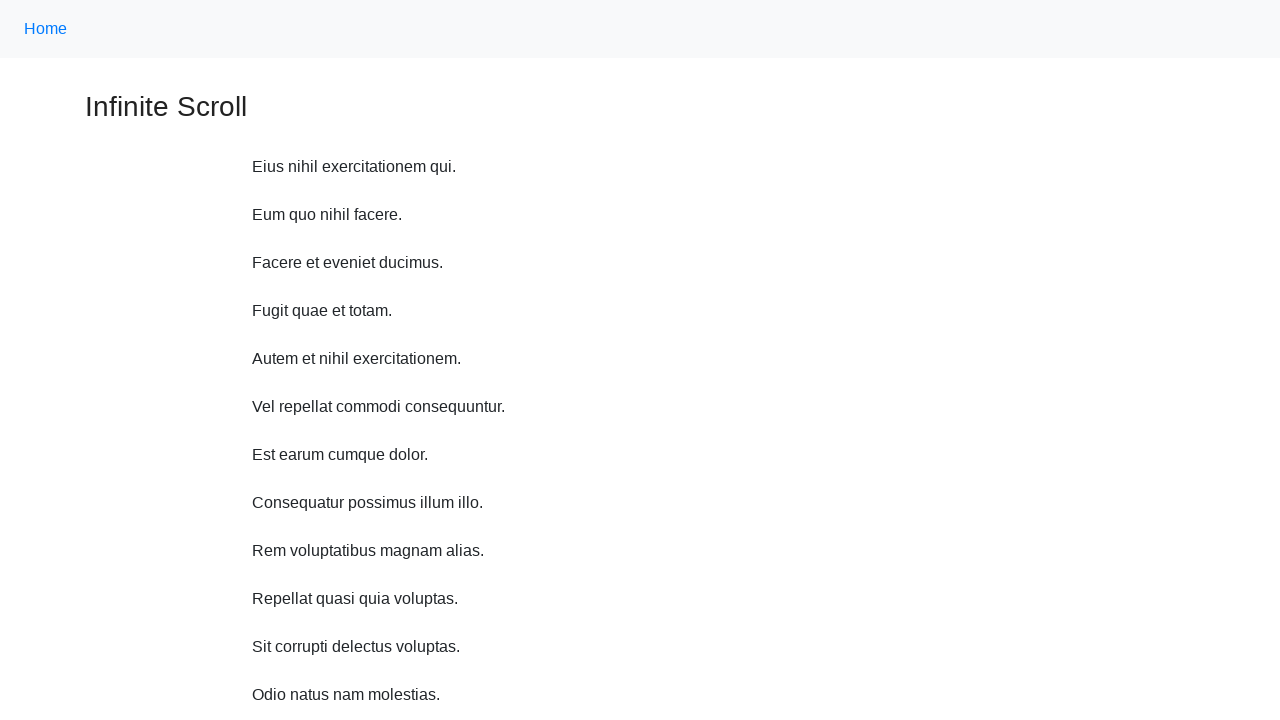

Scrolled up 750 pixels using JavaScript executor
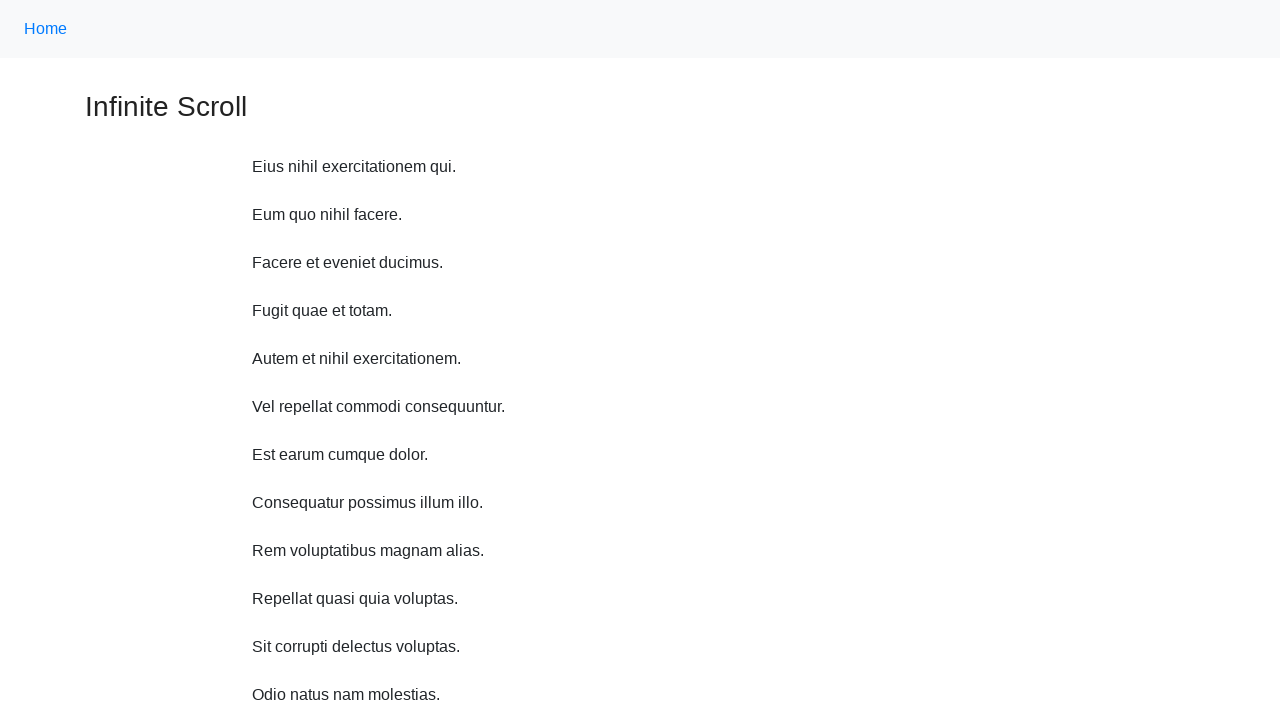

Waited 1 second between scroll actions
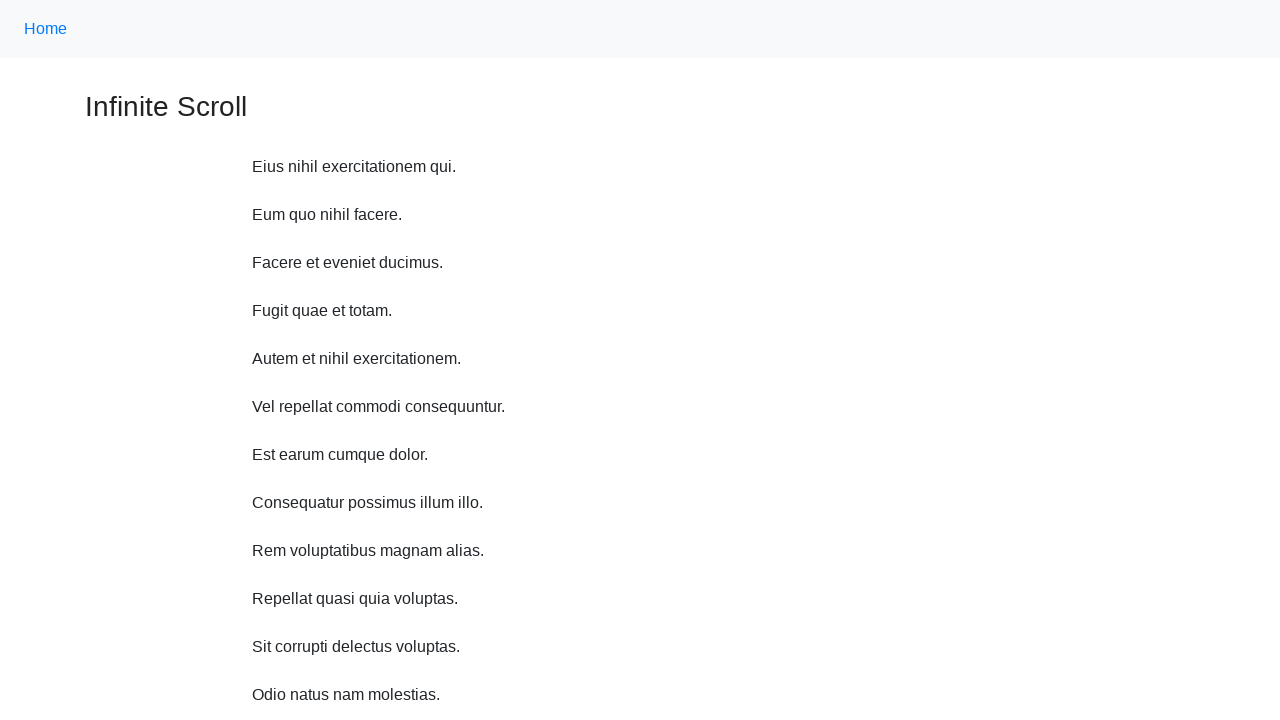

Scrolled up 750 pixels using JavaScript executor
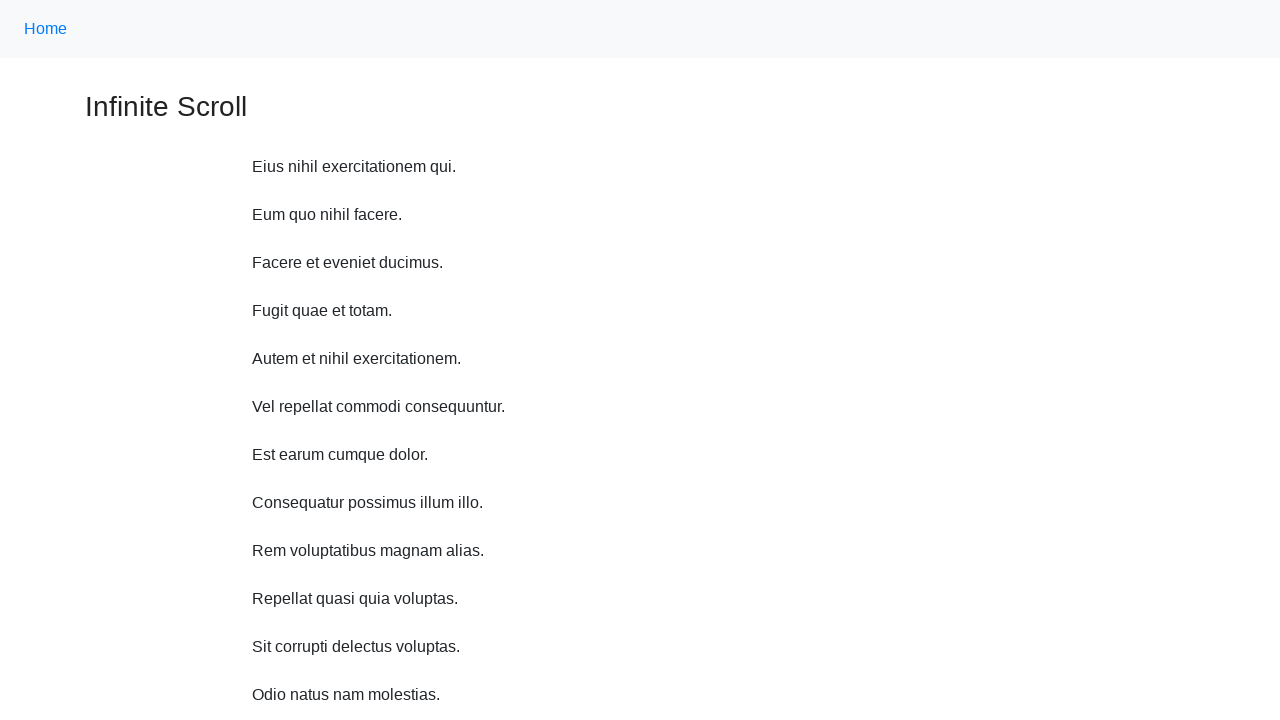

Waited 1 second between scroll actions
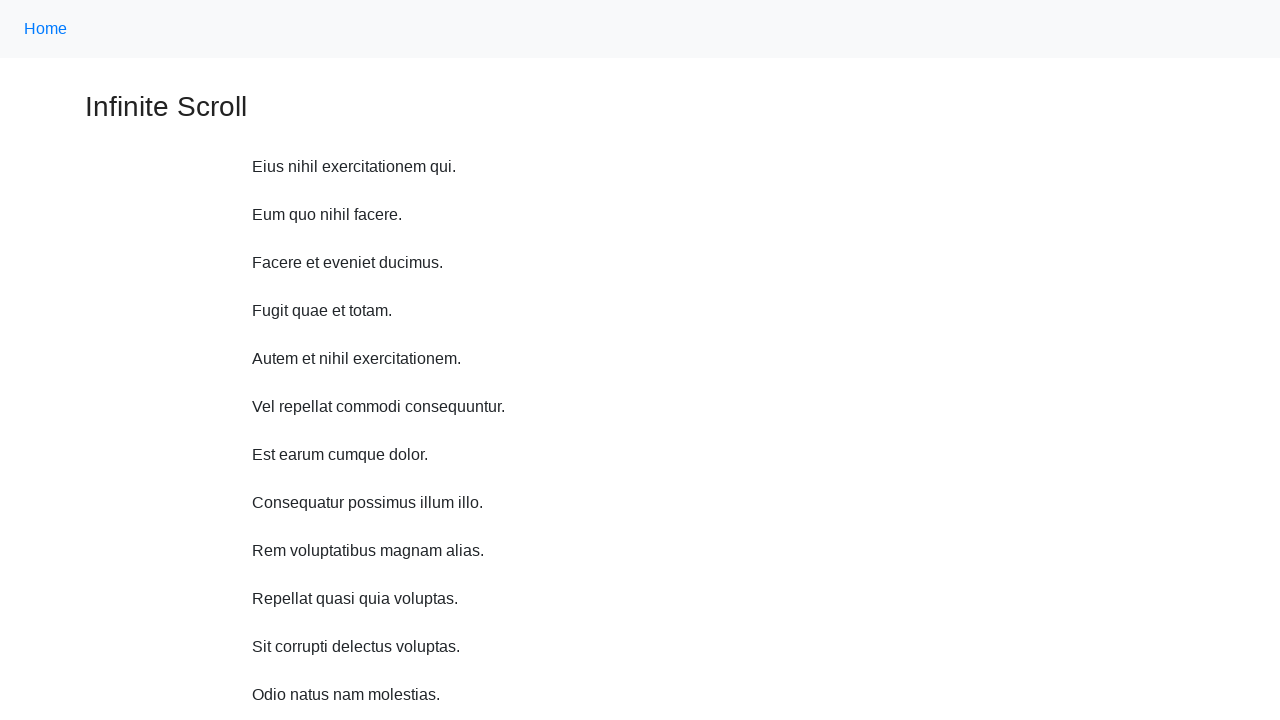

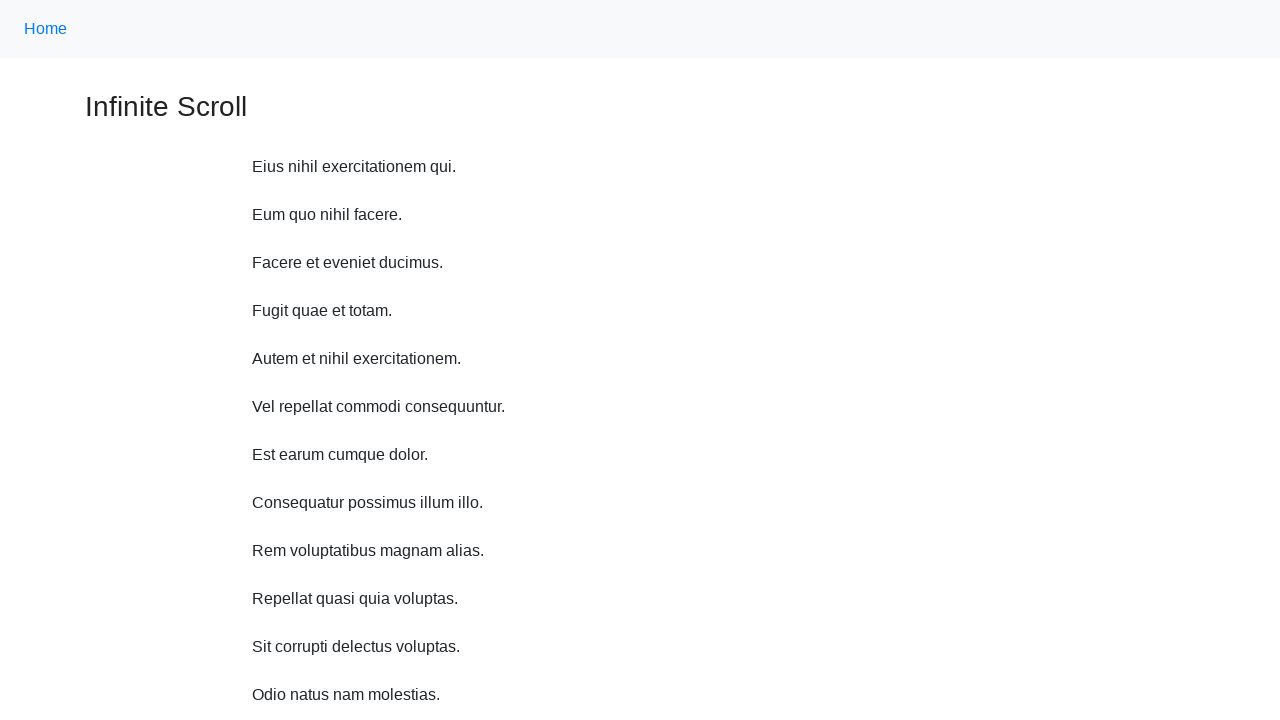